Navigates to a table page on leafground.com and interacts with web table elements by iterating through rows and columns

Starting URL: https://www.leafground.com/

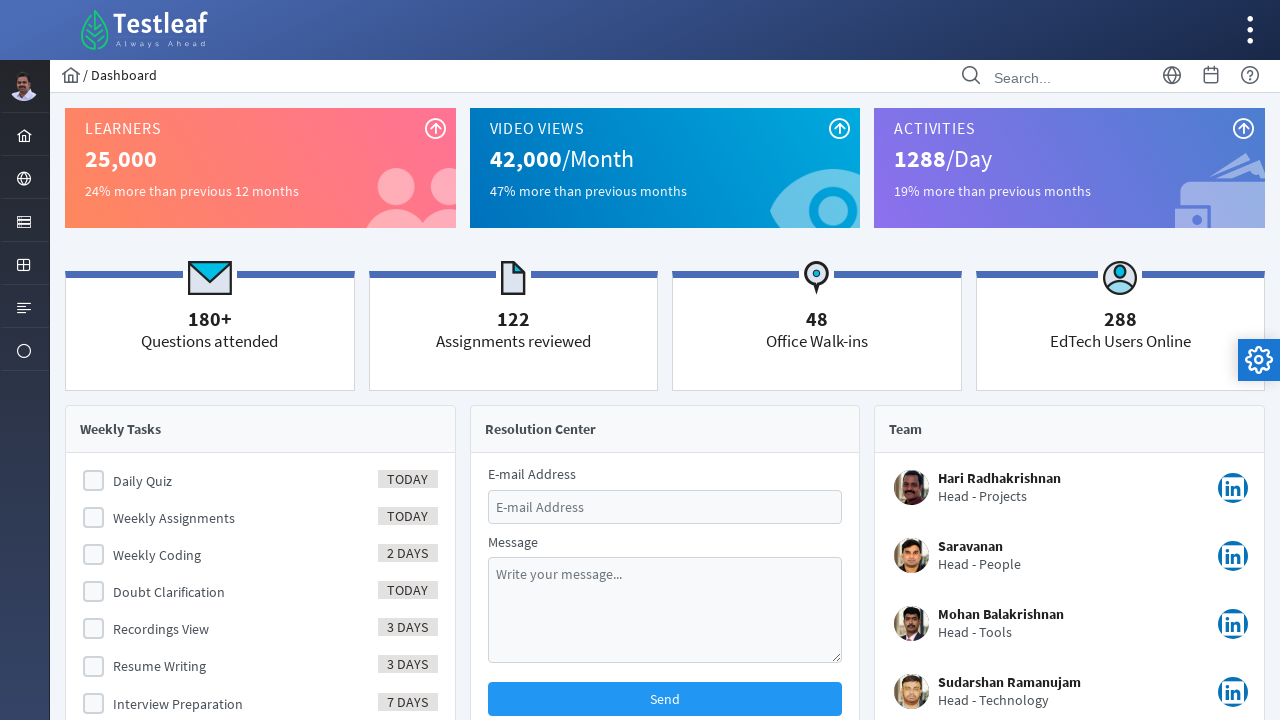

Clicked on the fourth menu item in the second list at (24, 264) on (//ul)[2]/li[4]/a
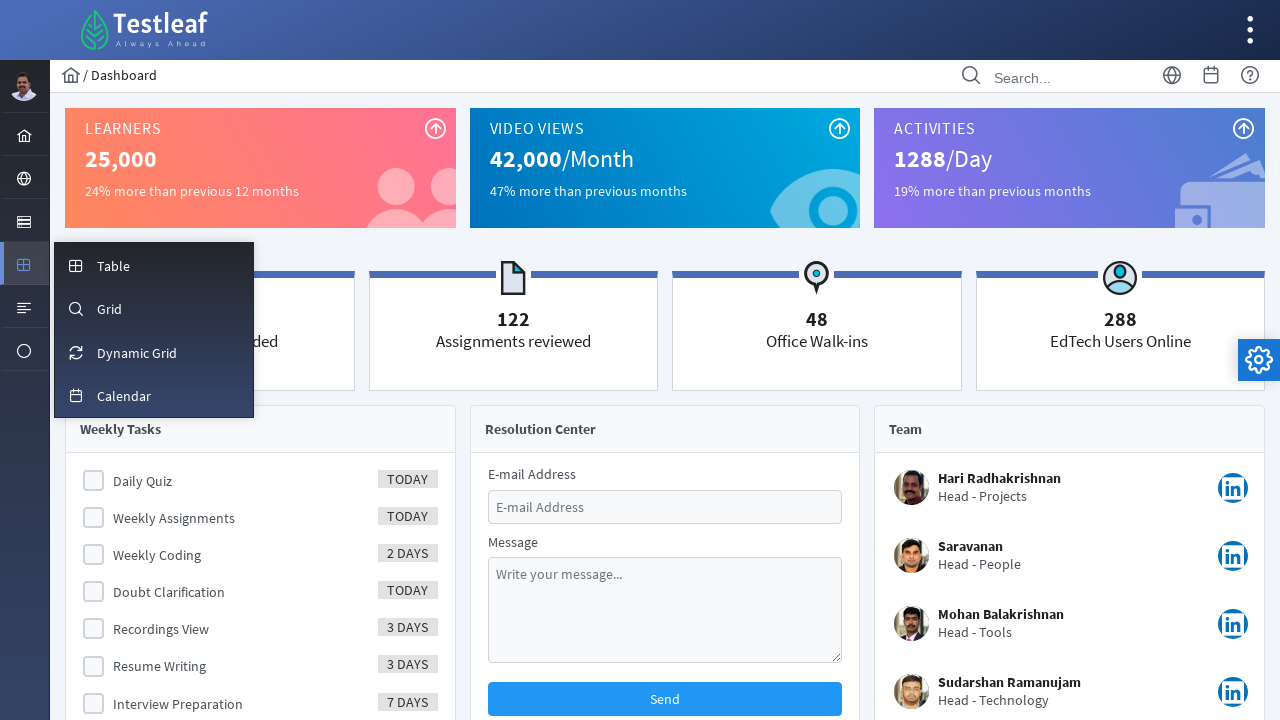

Clicked on the Table link at (154, 265) on (//span[text()='Table']/parent::a)[2]
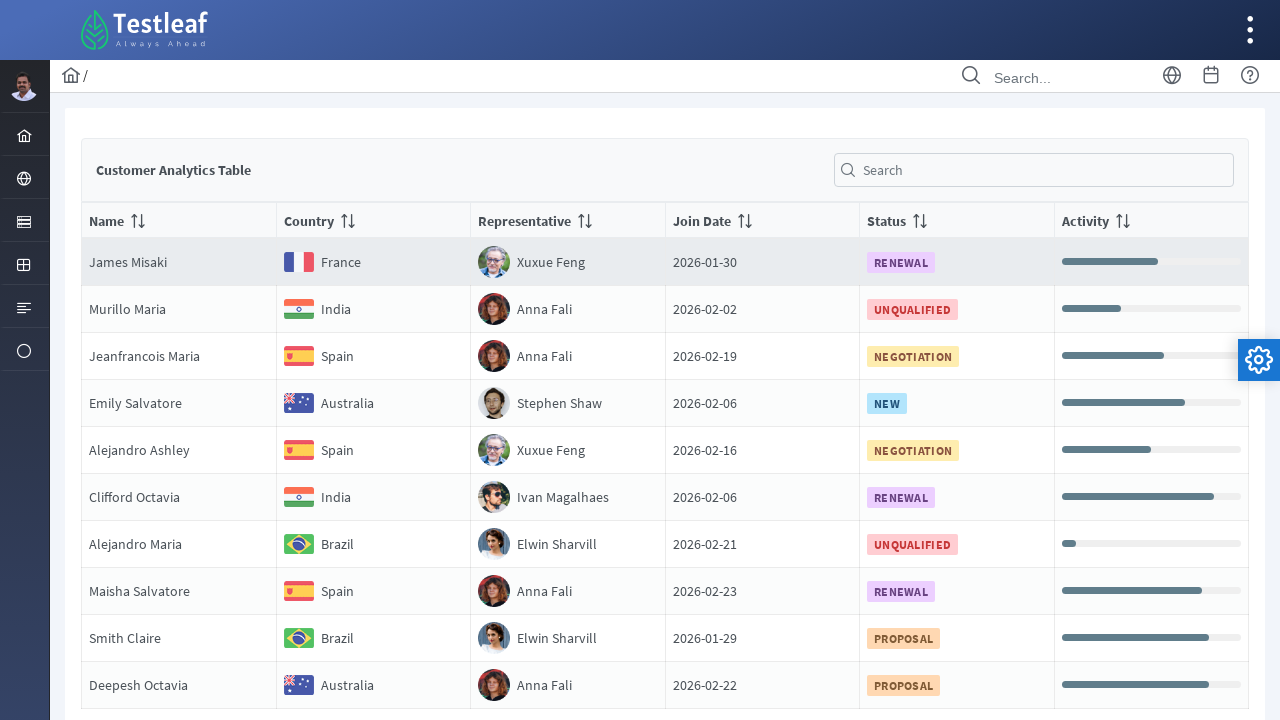

Waited for the table to load
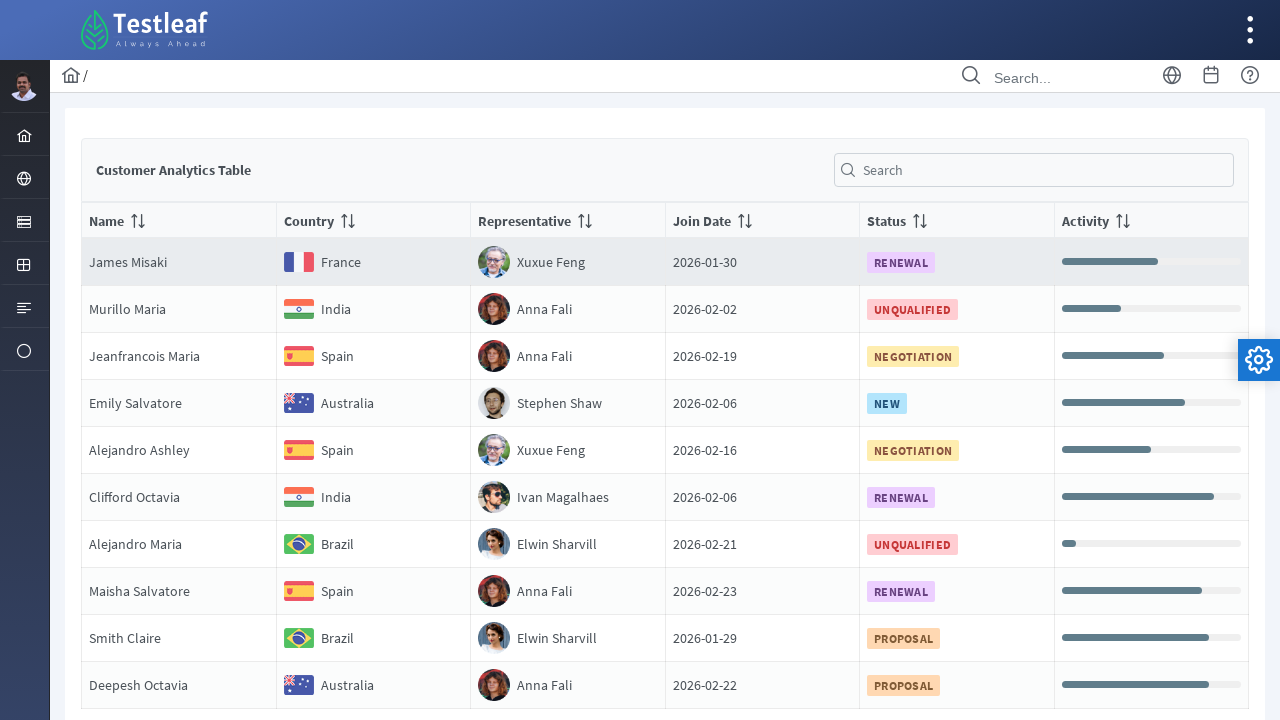

Retrieved all table rows
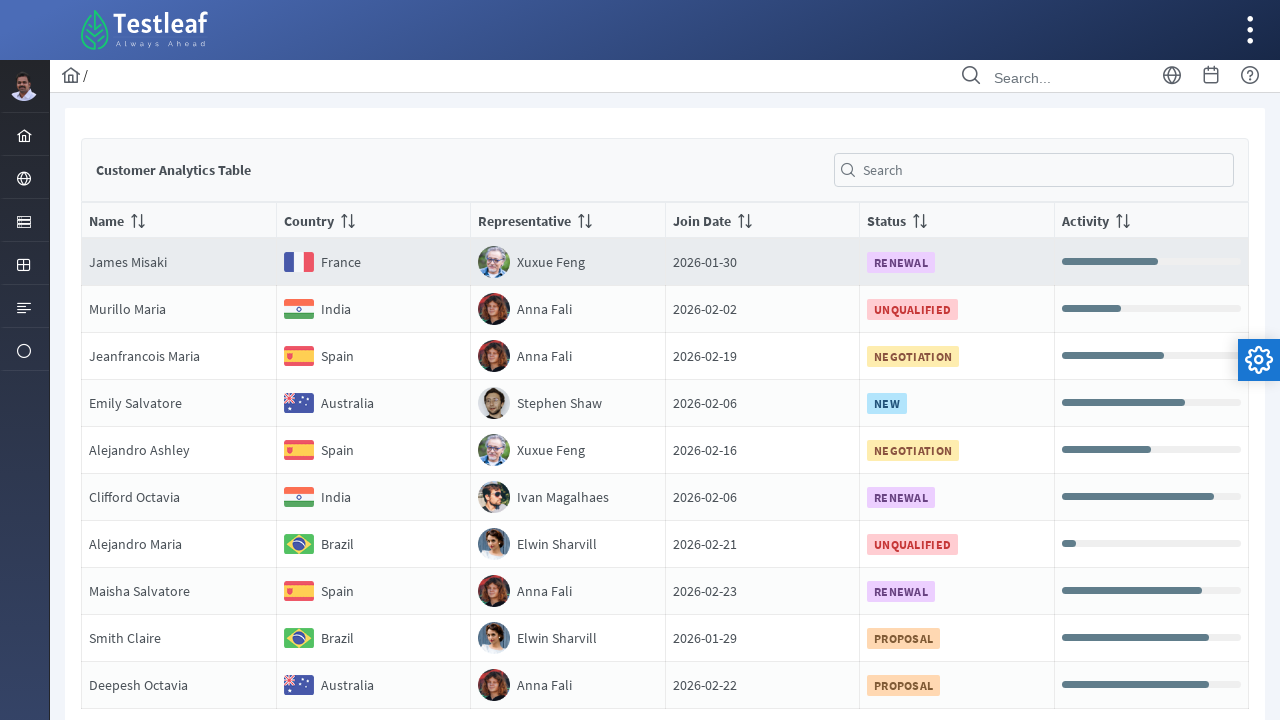

Retrieved all table columns from first row
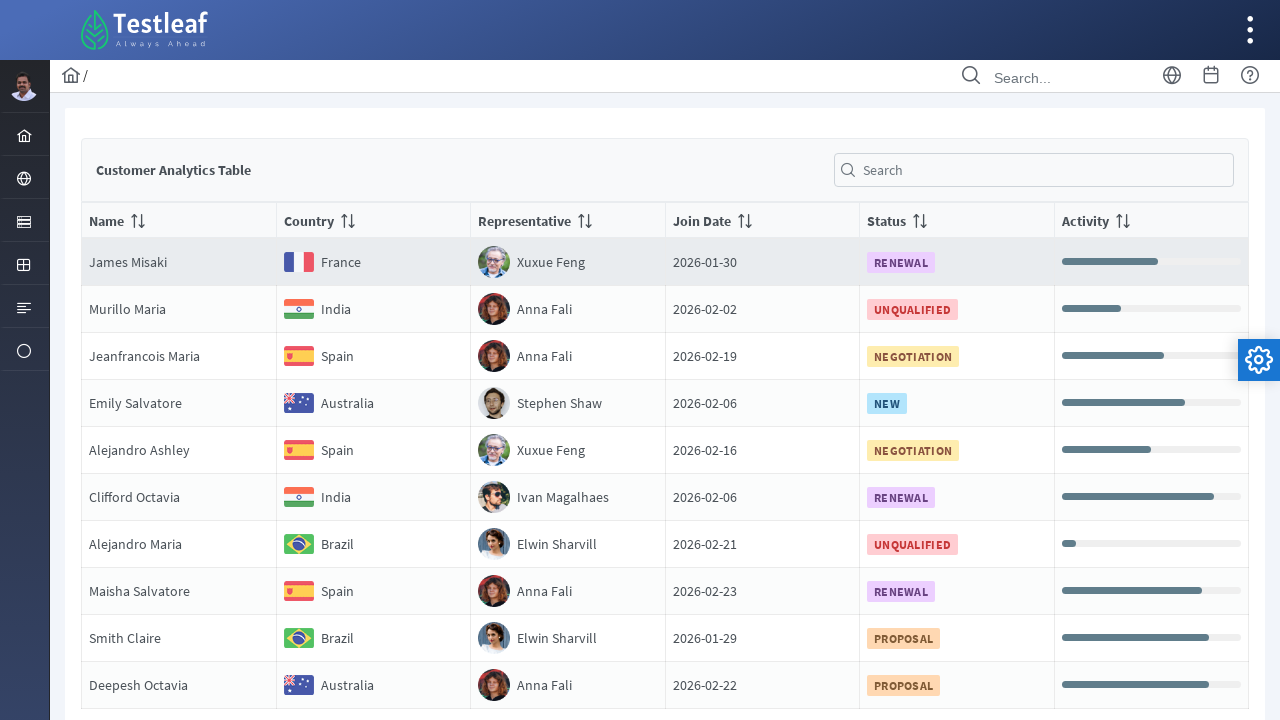

Retrieved text from table cell at row 1, column 1: 'NameJames Misaki'
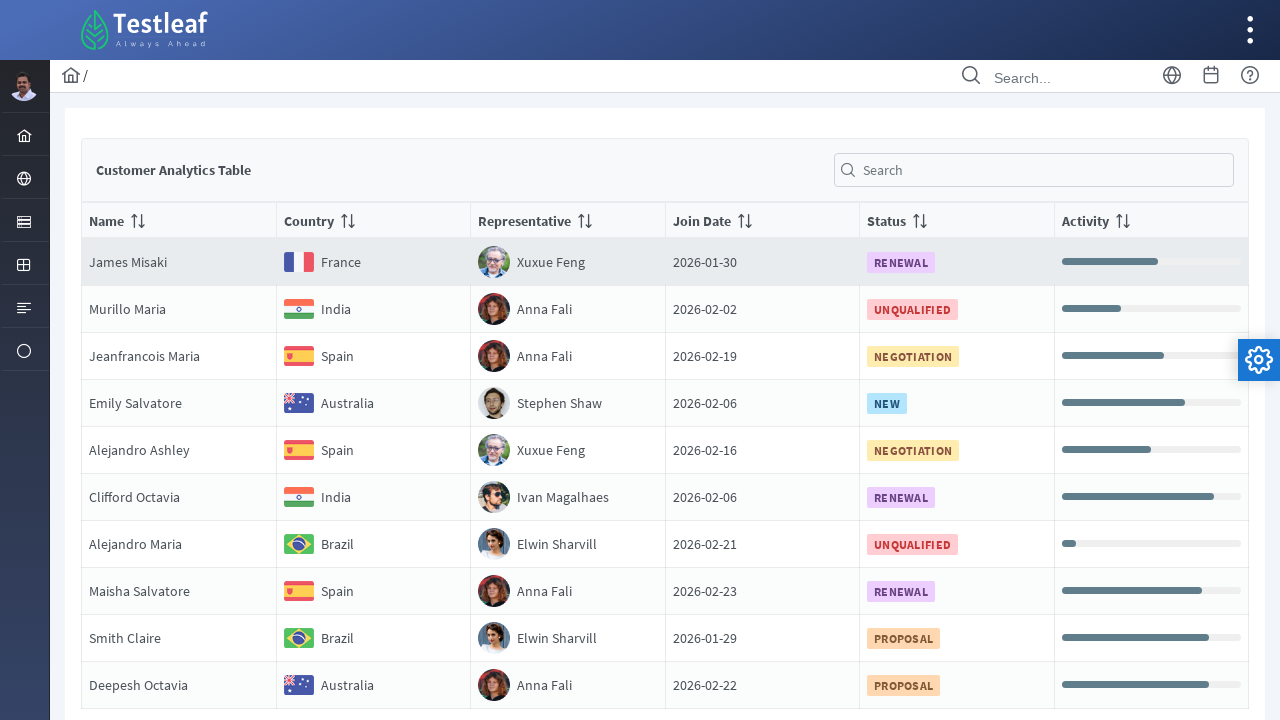

Retrieved text from table cell at row 1, column 2: 'Country
                                France'
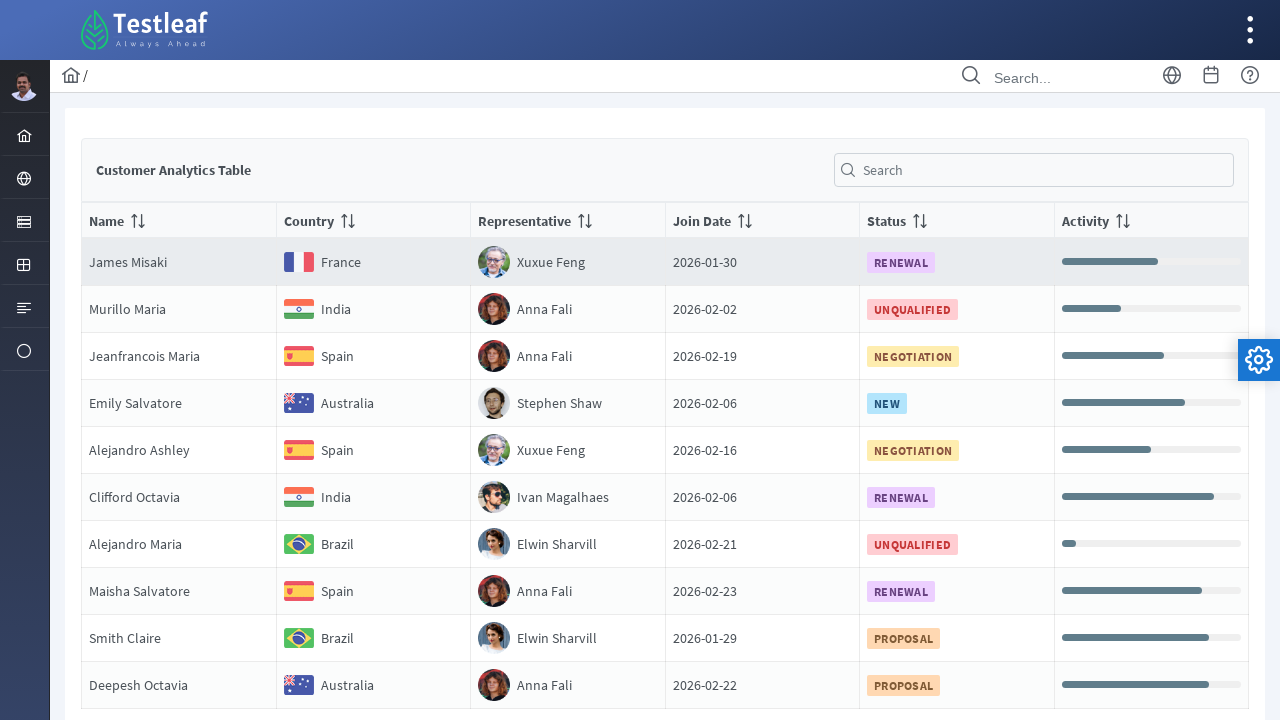

Retrieved text from table cell at row 1, column 3: 'RepresentativeXuxue Feng'
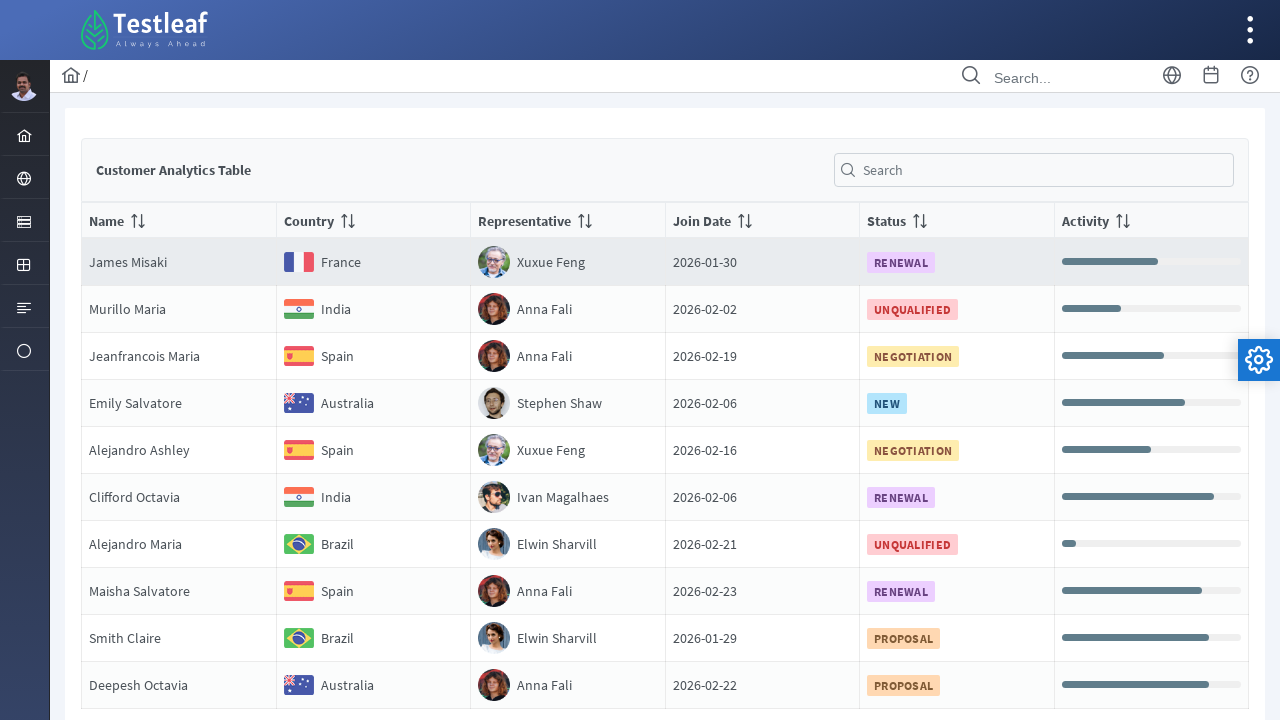

Retrieved text from table cell at row 1, column 4: 'Join Date2026-01-30'
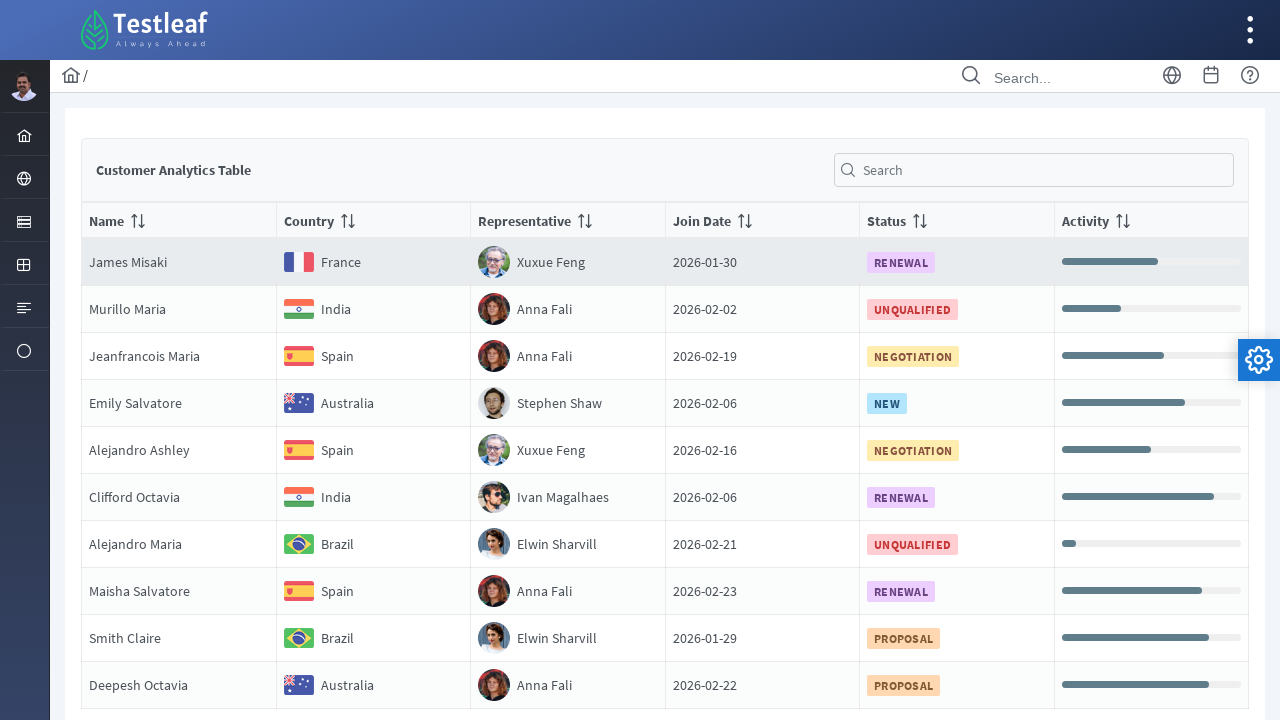

Retrieved text from table cell at row 1, column 5: 'Status
                                RENEWAL'
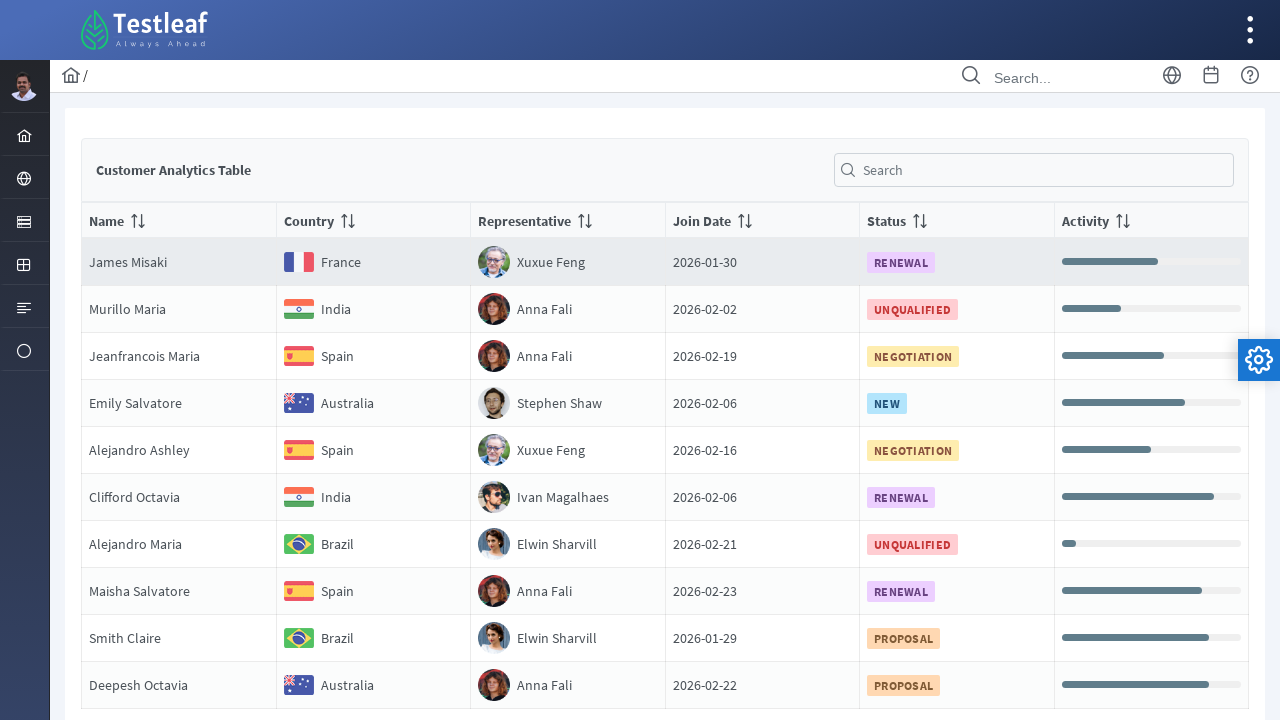

Retrieved text from table cell at row 1, column 6: 'Activity'
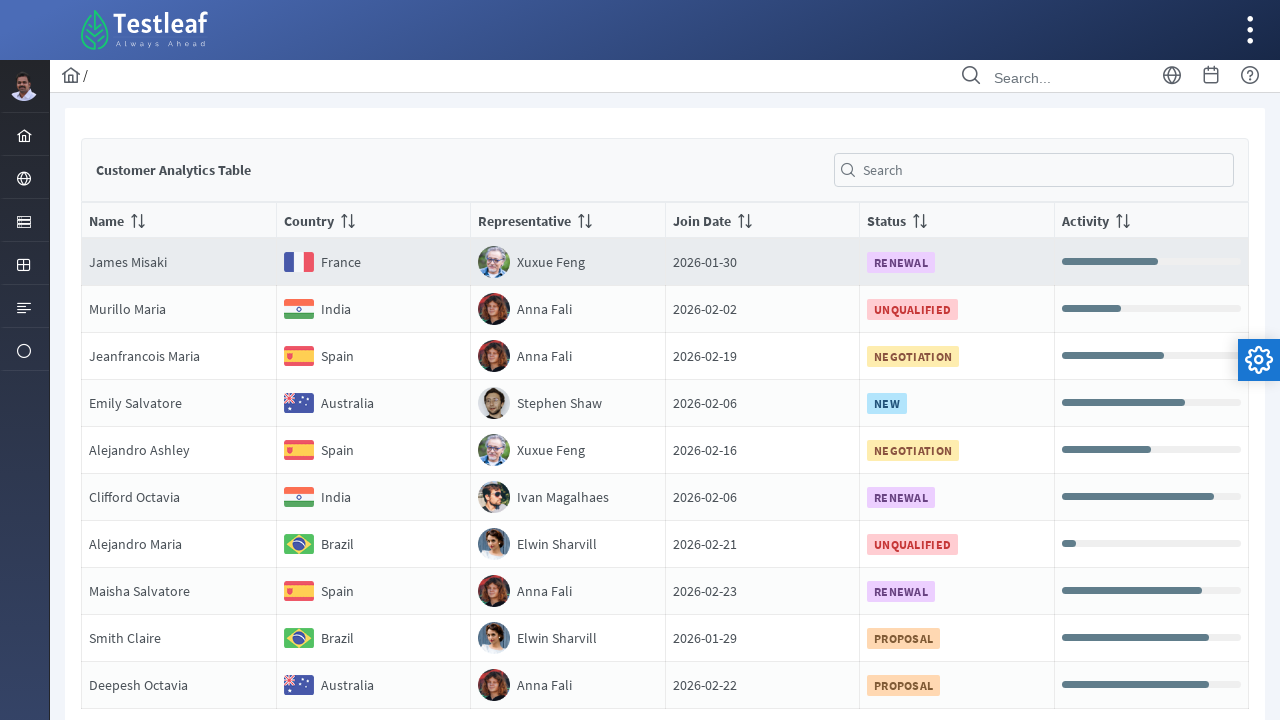

Retrieved text from table cell at row 2, column 1: 'NameMurillo Maria'
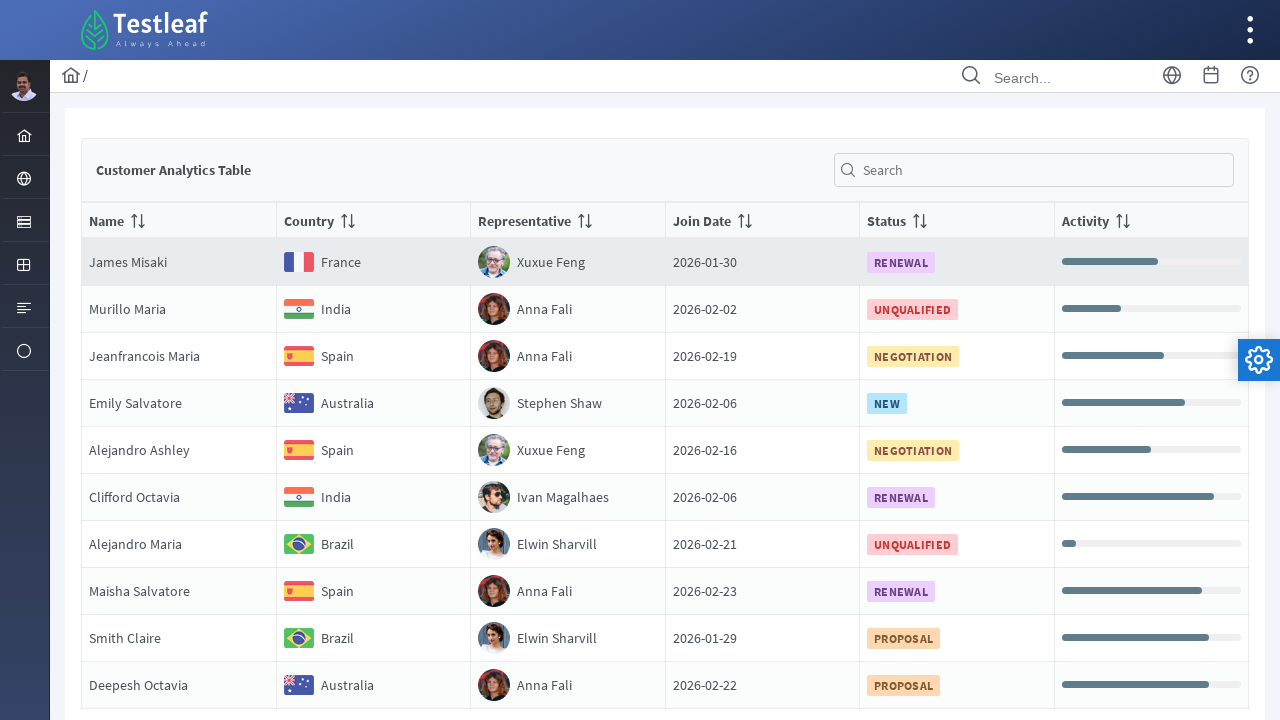

Retrieved text from table cell at row 2, column 2: 'Country
                                India'
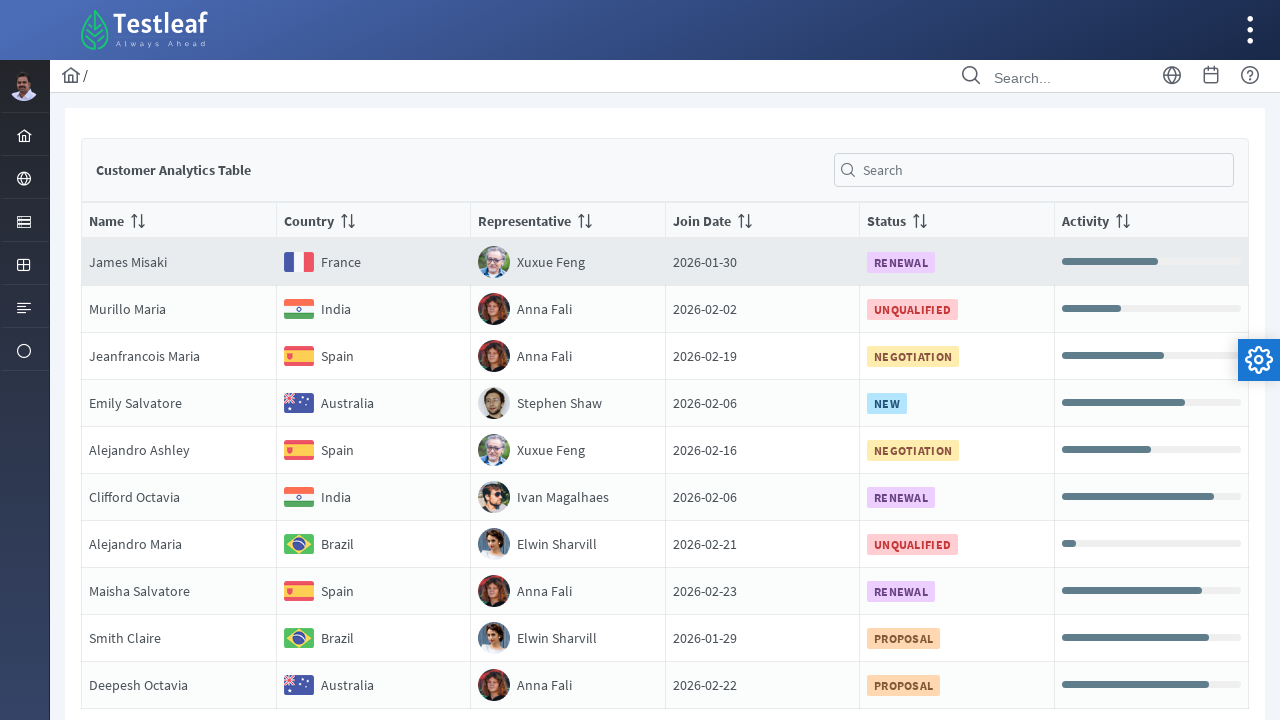

Retrieved text from table cell at row 2, column 3: 'RepresentativeAnna Fali'
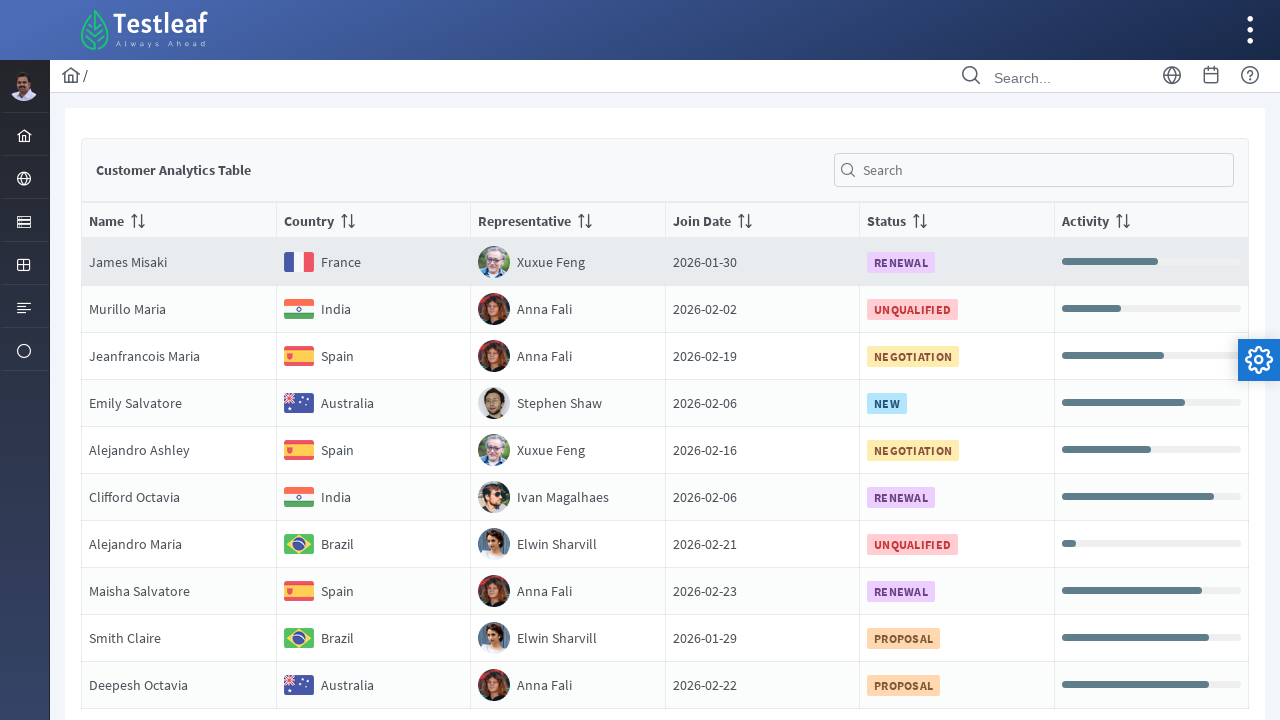

Retrieved text from table cell at row 2, column 4: 'Join Date2026-02-02'
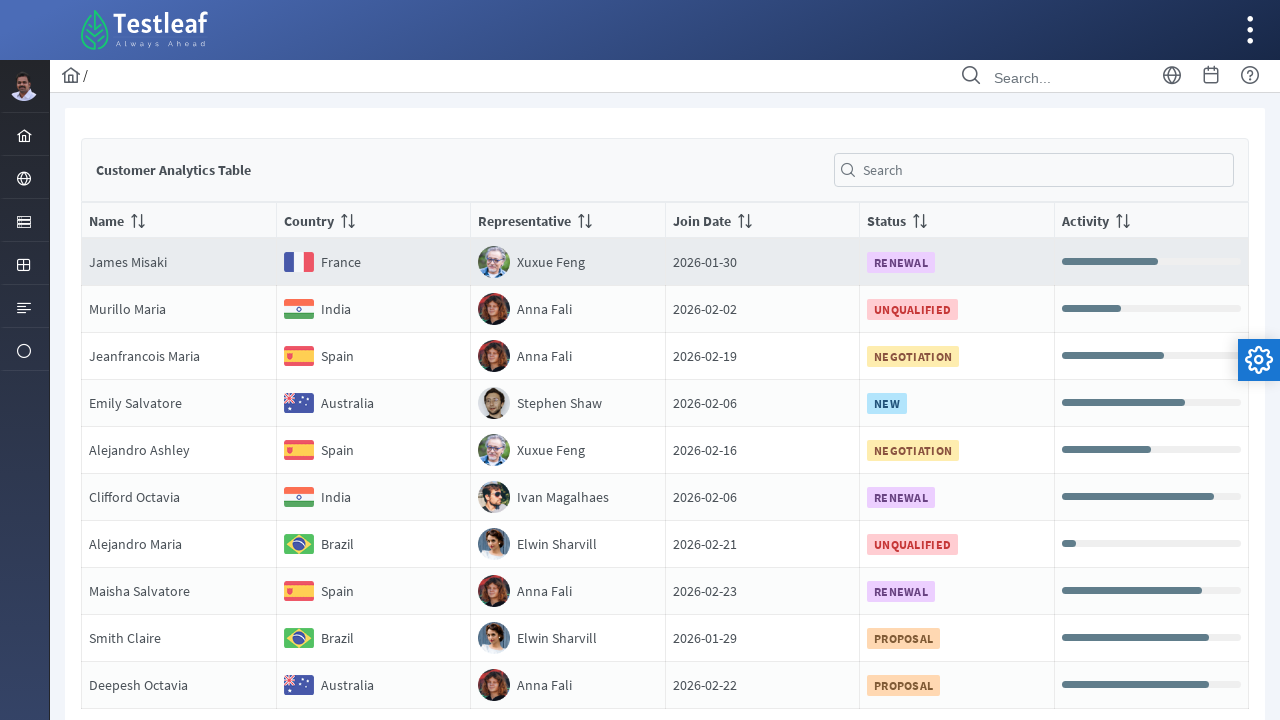

Retrieved text from table cell at row 2, column 5: 'Status
                                UNQUALIFIED'
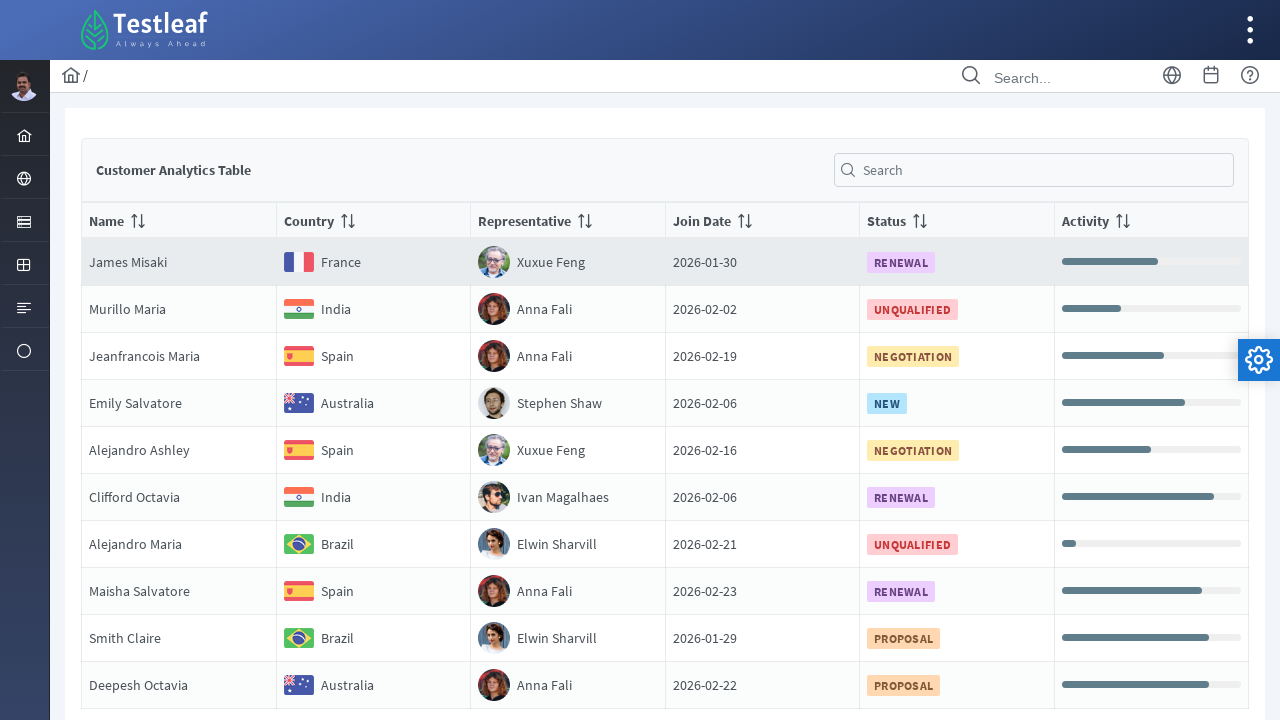

Retrieved text from table cell at row 2, column 6: 'Activity'
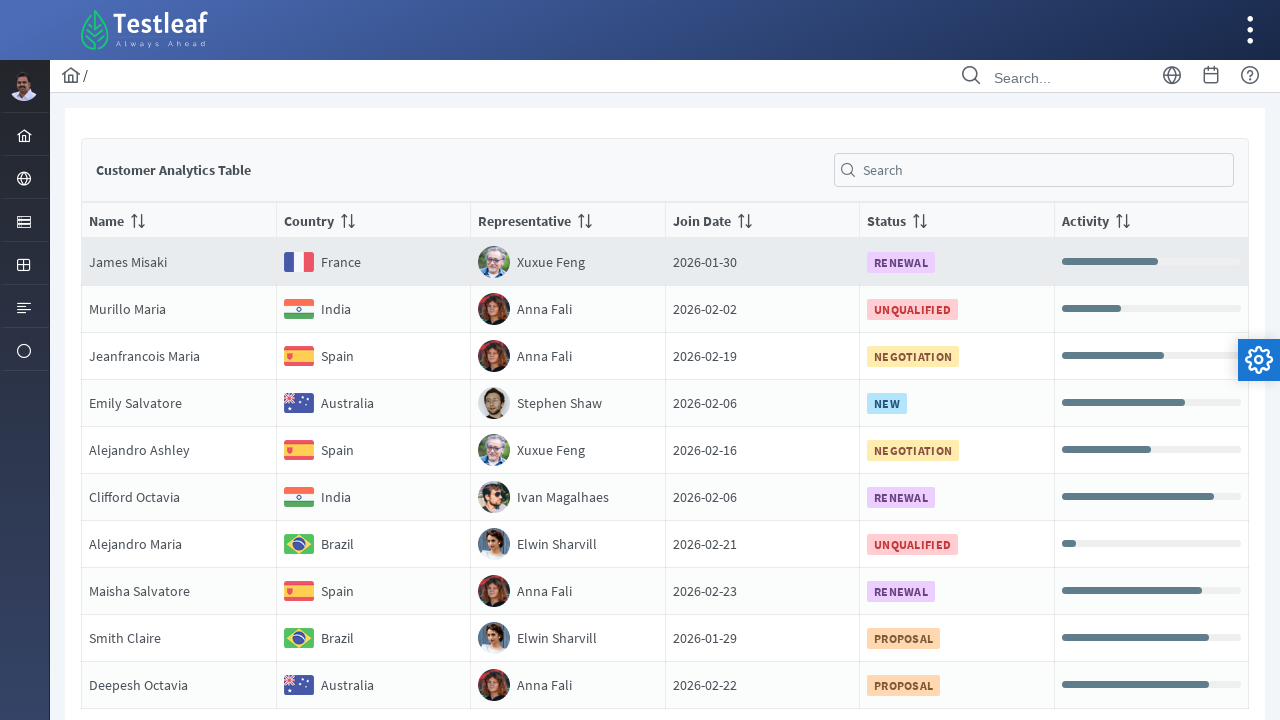

Retrieved text from table cell at row 3, column 1: 'NameJeanfrancois Maria'
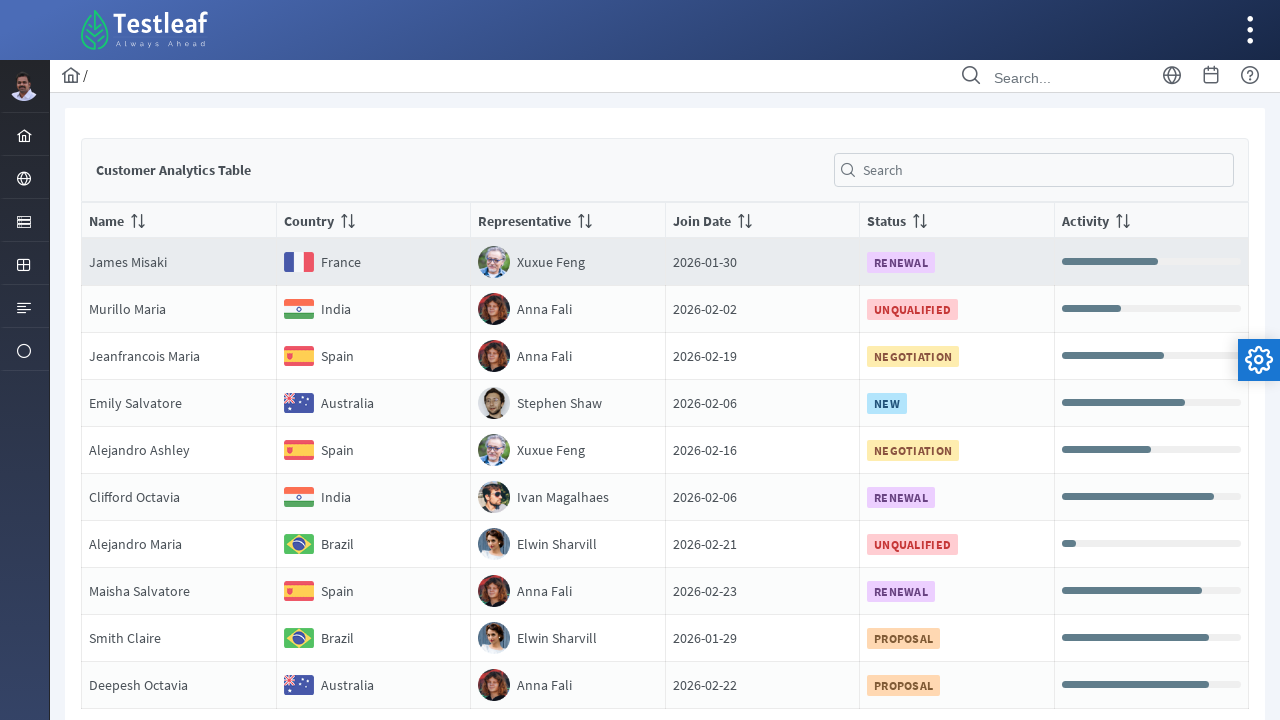

Retrieved text from table cell at row 3, column 2: 'Country
                                Spain'
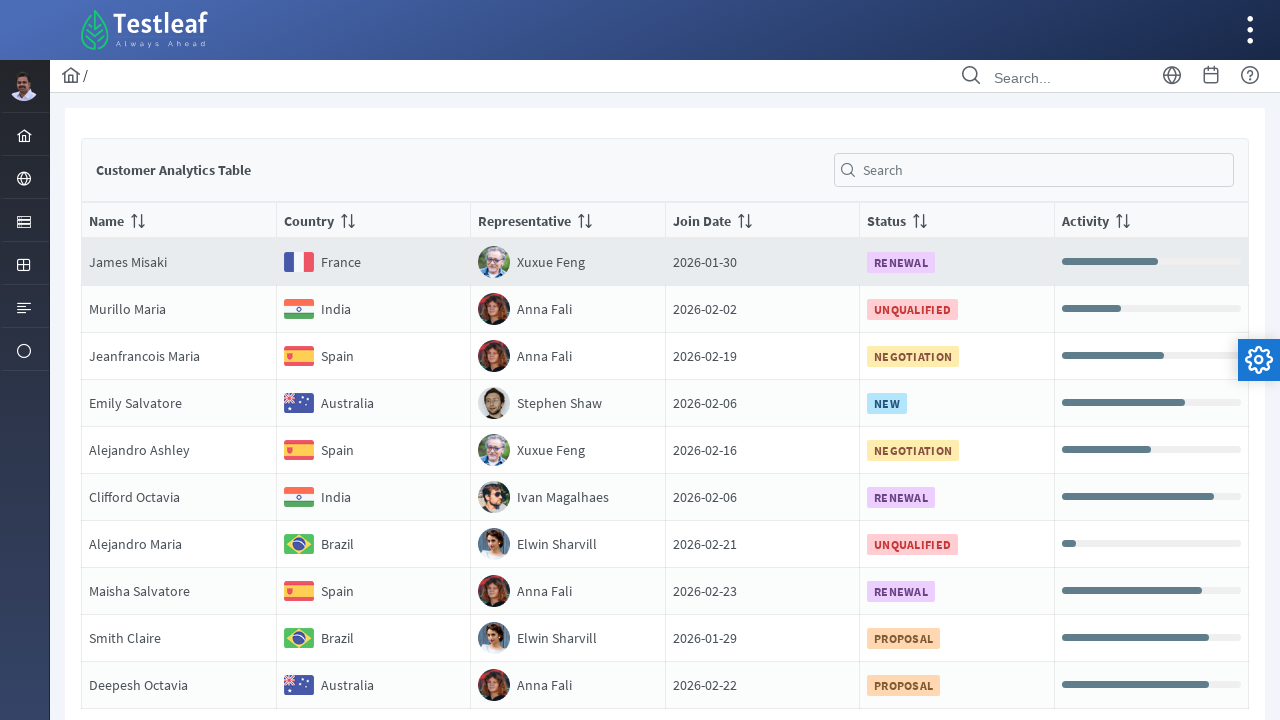

Retrieved text from table cell at row 3, column 3: 'RepresentativeAnna Fali'
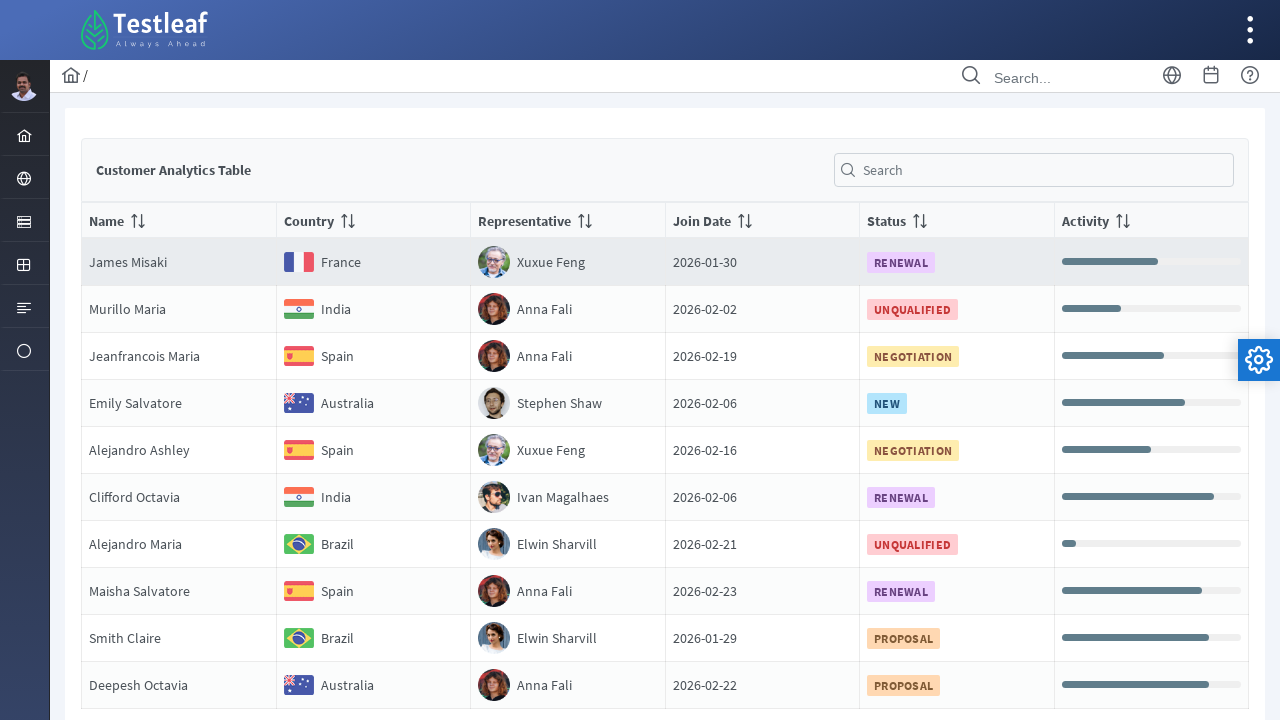

Retrieved text from table cell at row 3, column 4: 'Join Date2026-02-19'
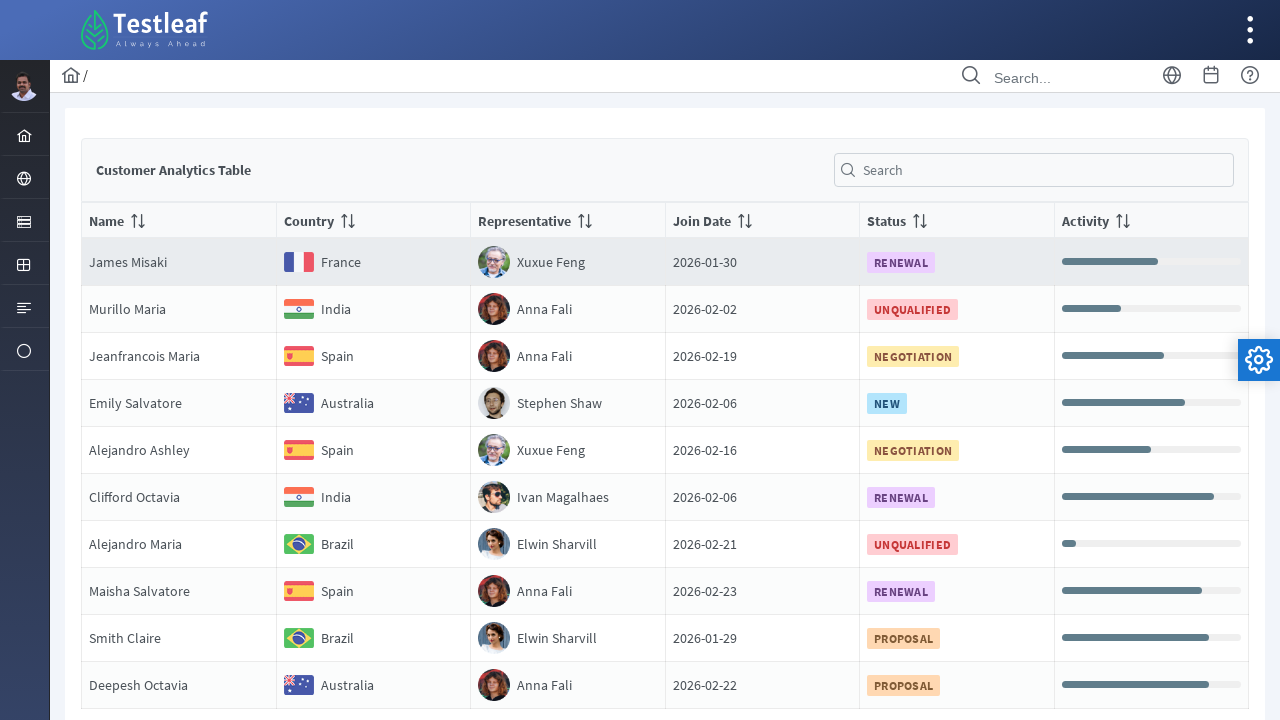

Retrieved text from table cell at row 3, column 5: 'Status
                                NEGOTIATION'
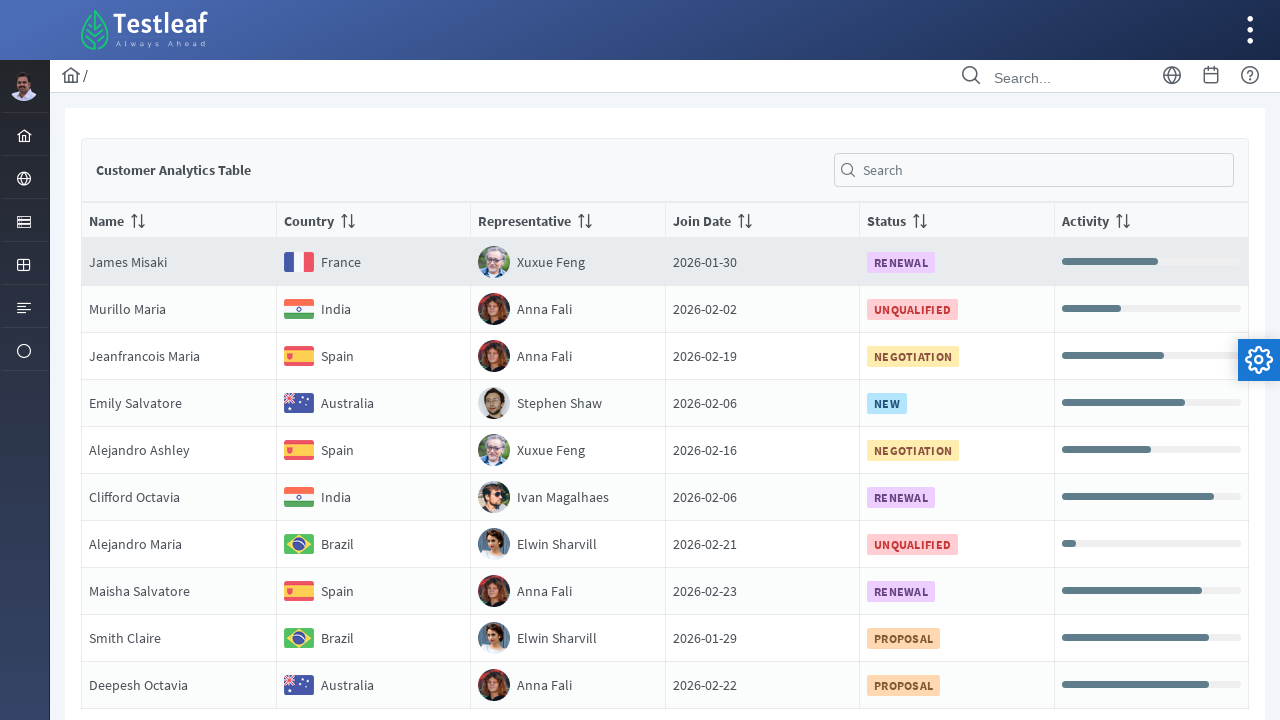

Retrieved text from table cell at row 3, column 6: 'Activity'
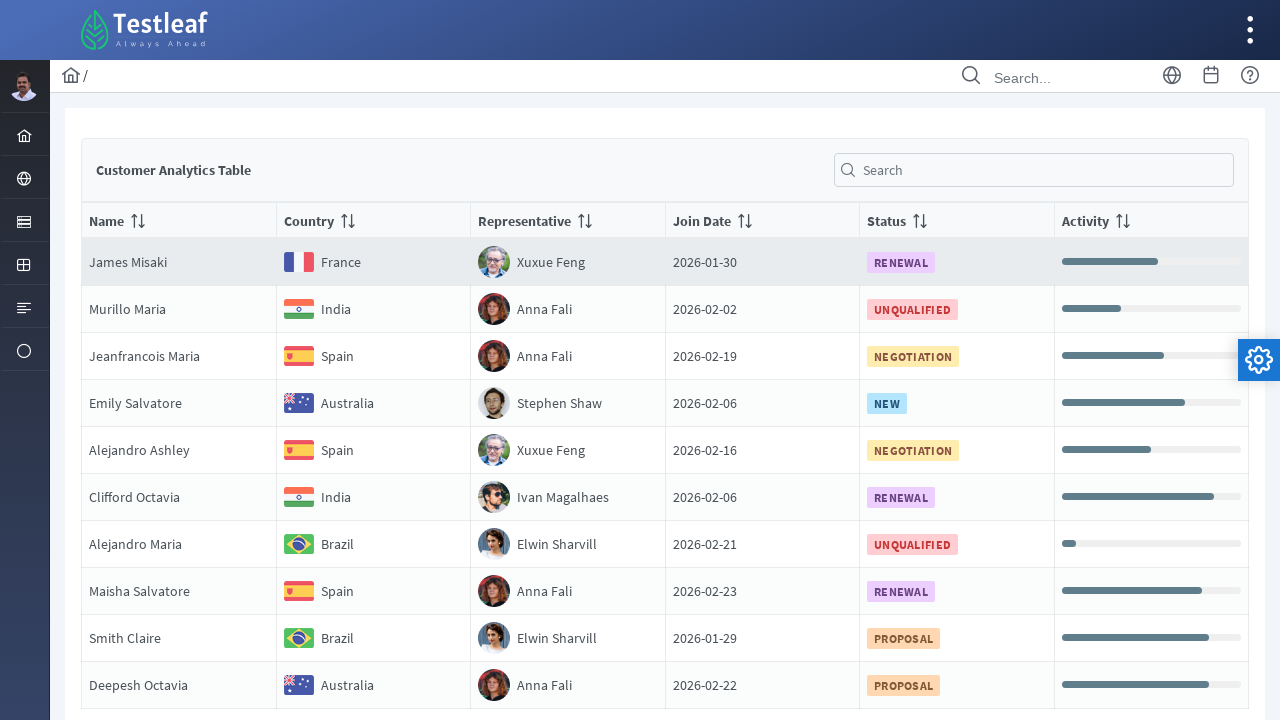

Retrieved text from table cell at row 4, column 1: 'NameEmily Salvatore'
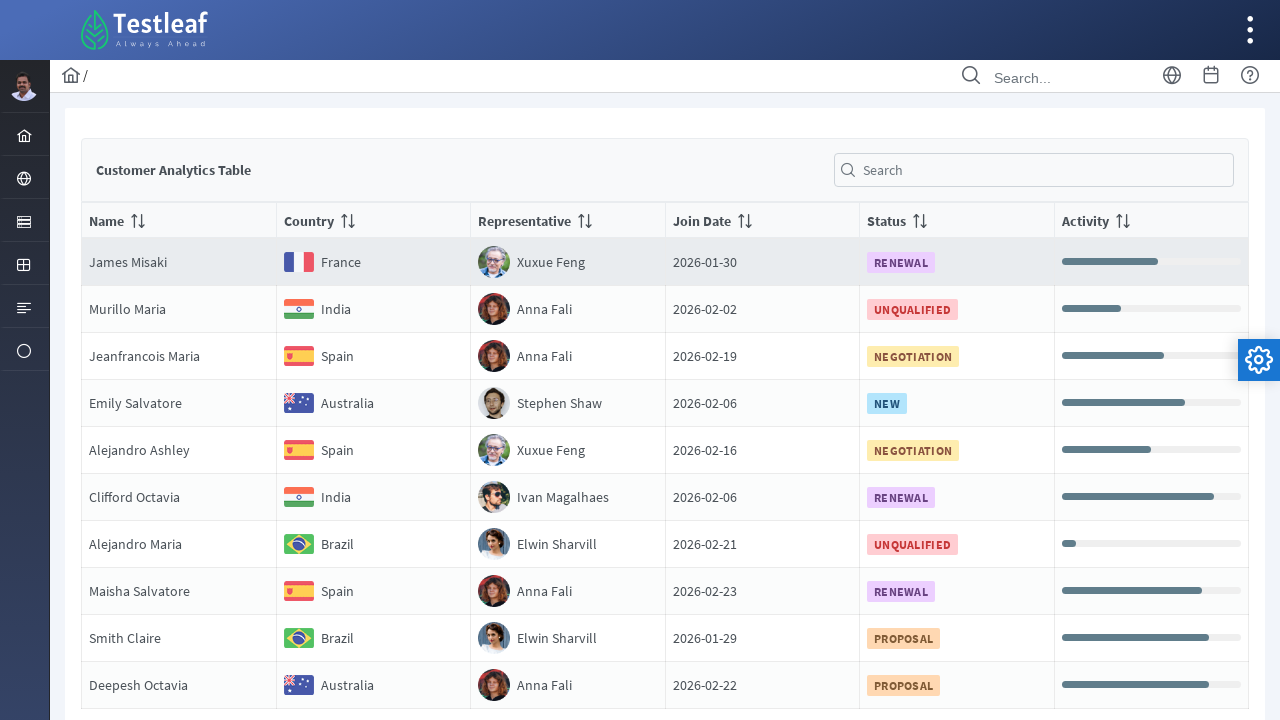

Retrieved text from table cell at row 4, column 2: 'Country
                                Australia'
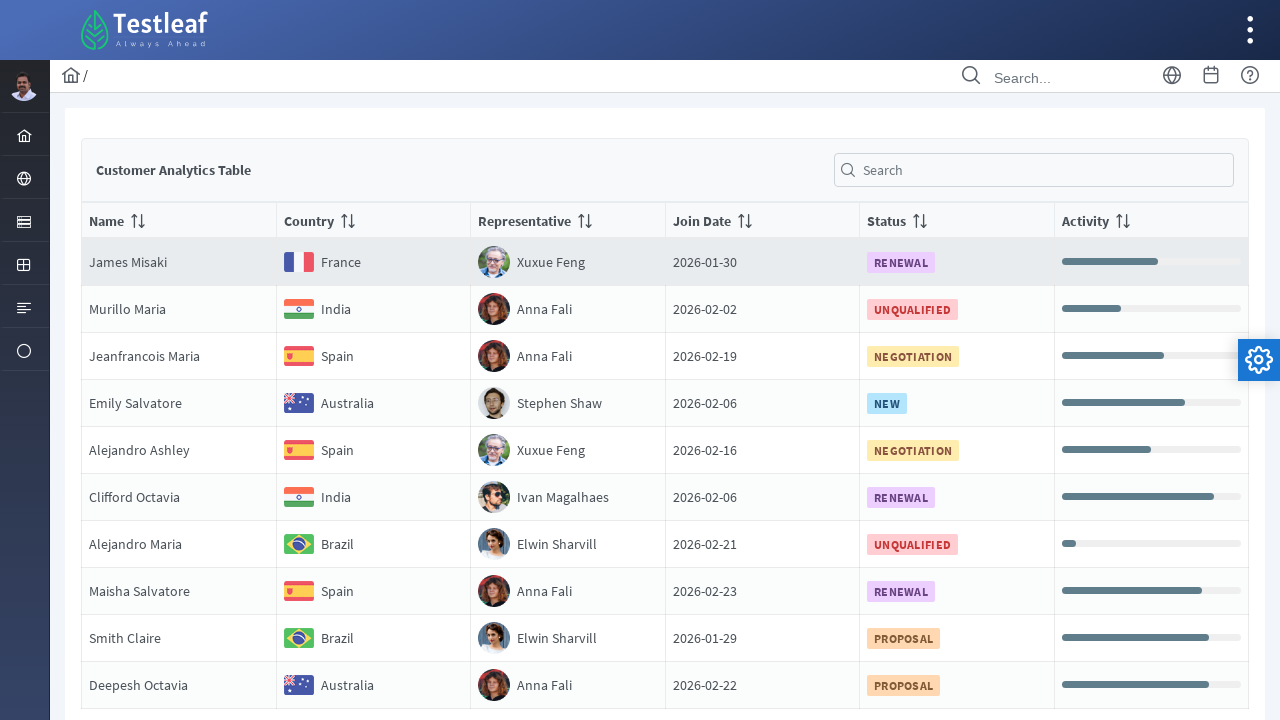

Retrieved text from table cell at row 4, column 3: 'RepresentativeStephen Shaw'
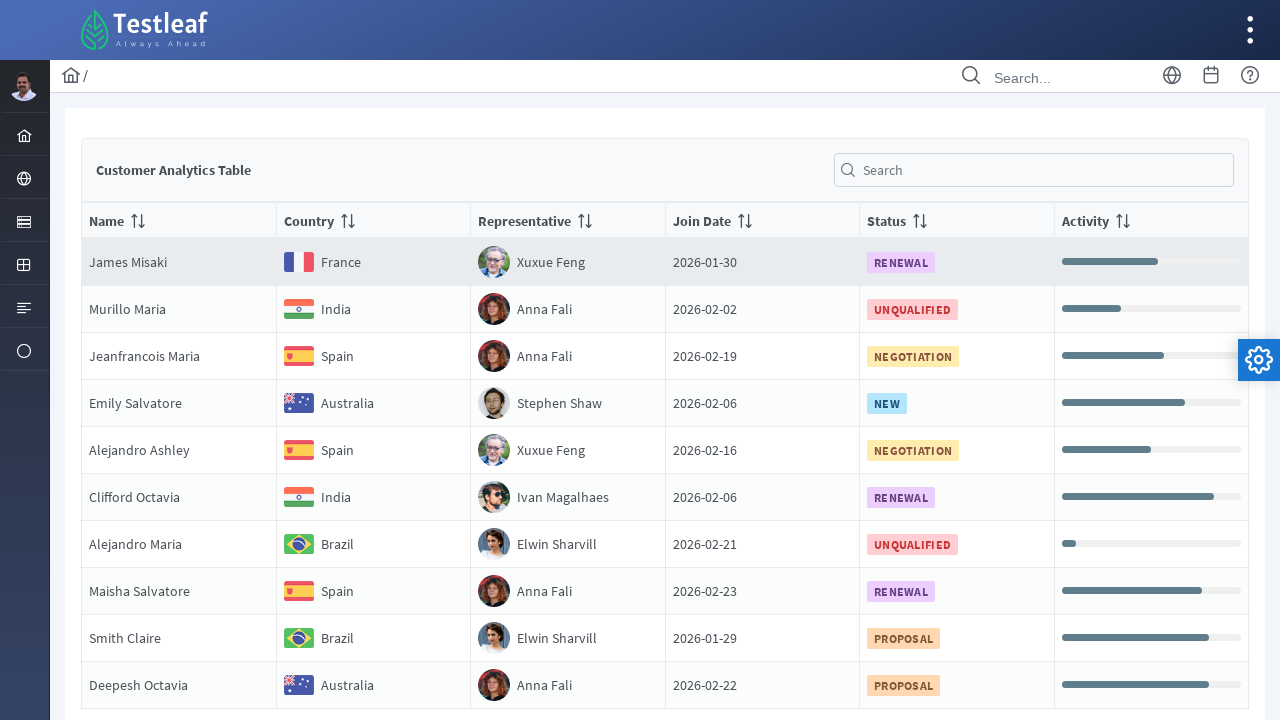

Retrieved text from table cell at row 4, column 4: 'Join Date2026-02-06'
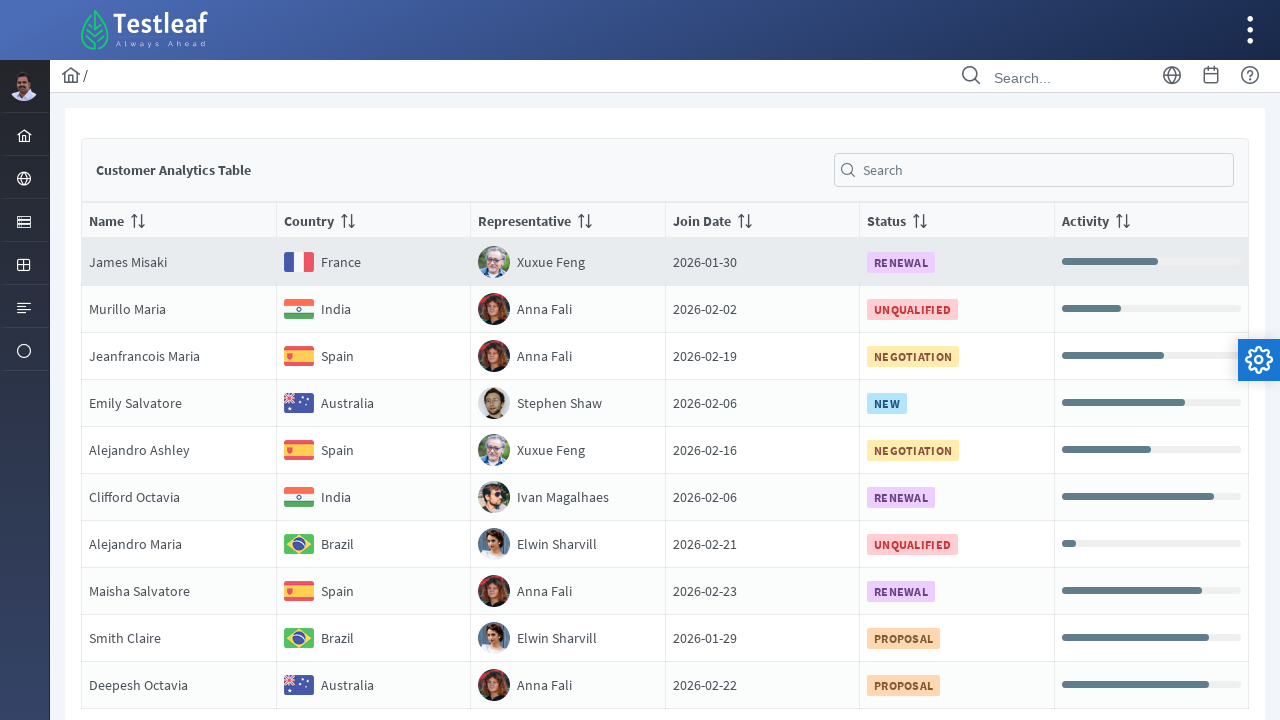

Retrieved text from table cell at row 4, column 5: 'Status
                                NEW'
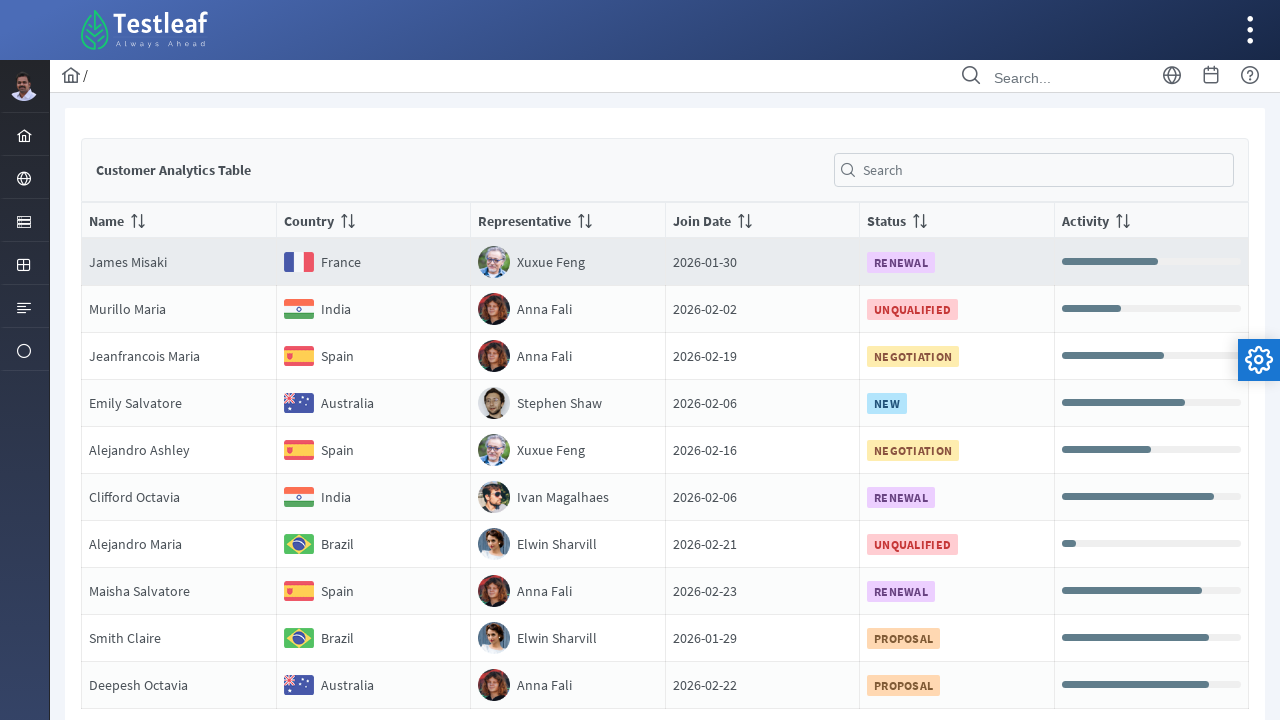

Retrieved text from table cell at row 4, column 6: 'Activity'
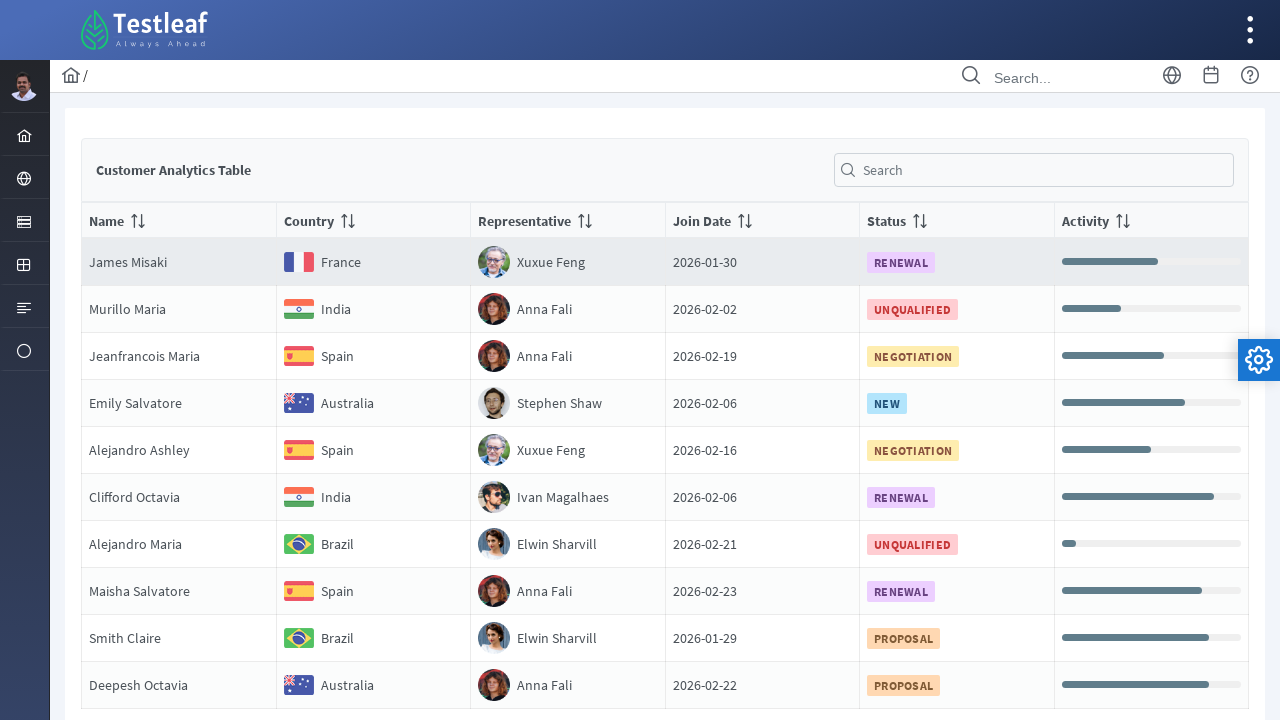

Retrieved text from table cell at row 5, column 1: 'NameAlejandro Ashley'
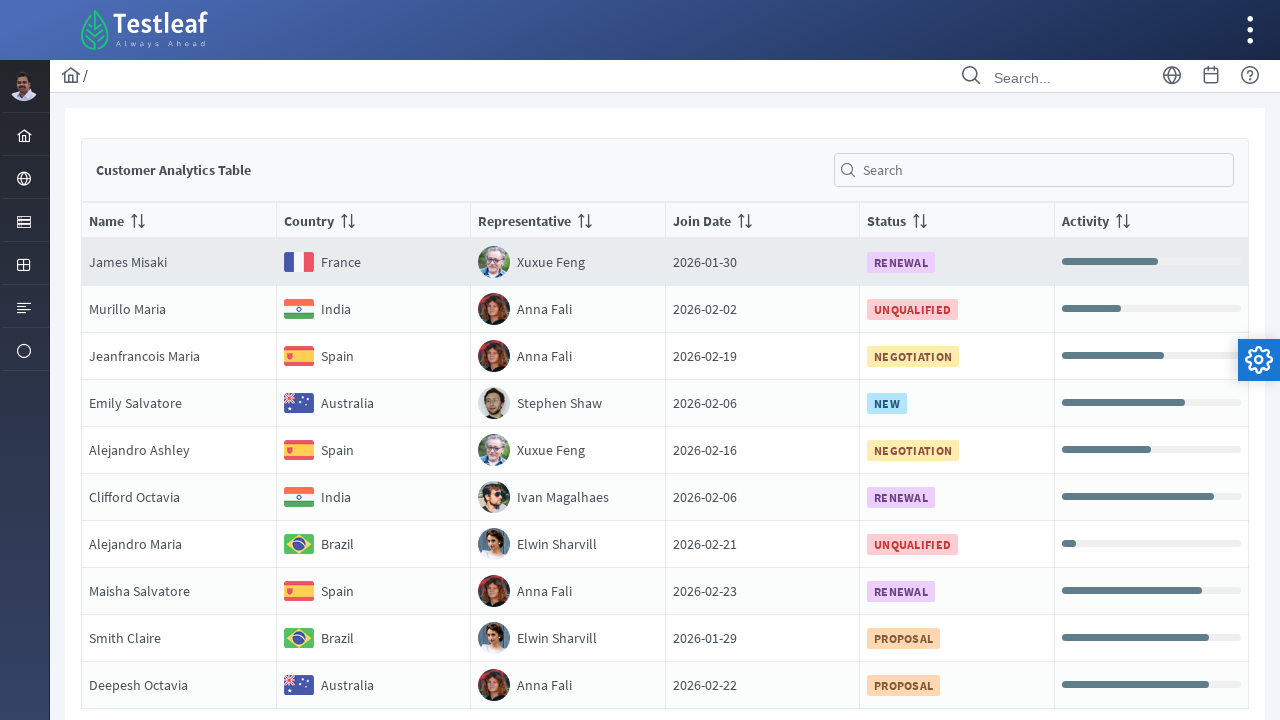

Retrieved text from table cell at row 5, column 2: 'Country
                                Spain'
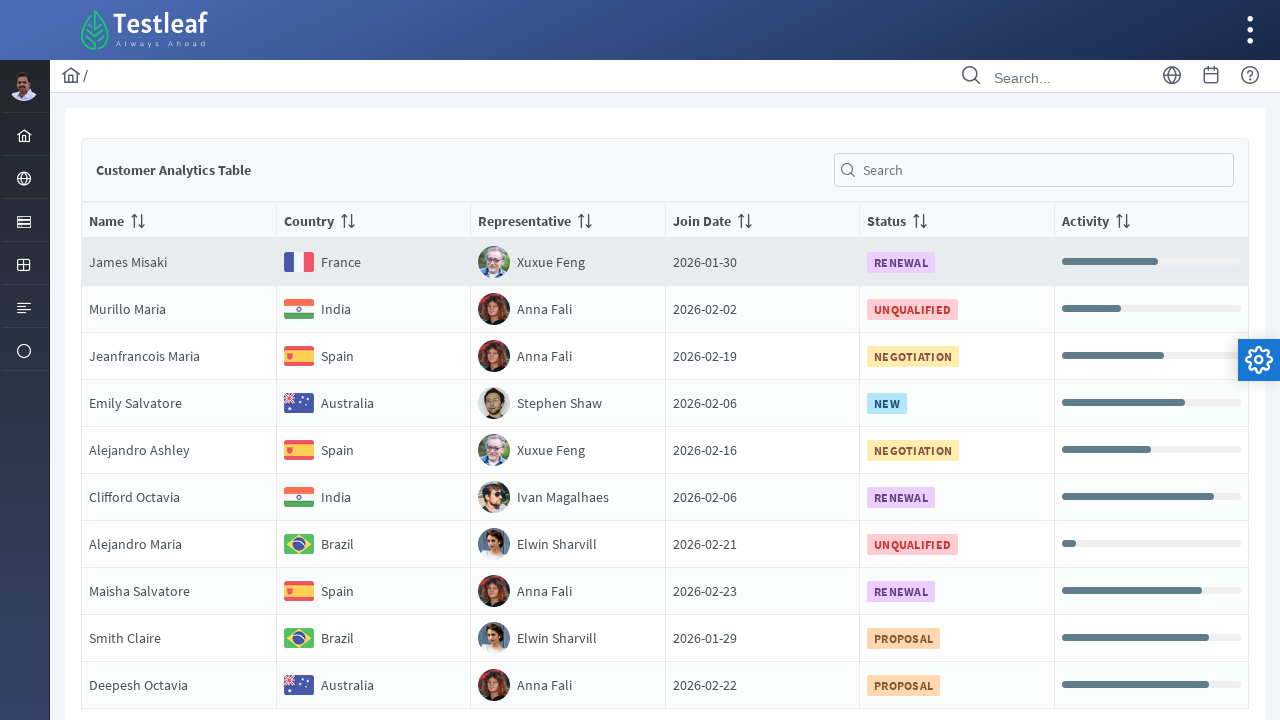

Retrieved text from table cell at row 5, column 3: 'RepresentativeXuxue Feng'
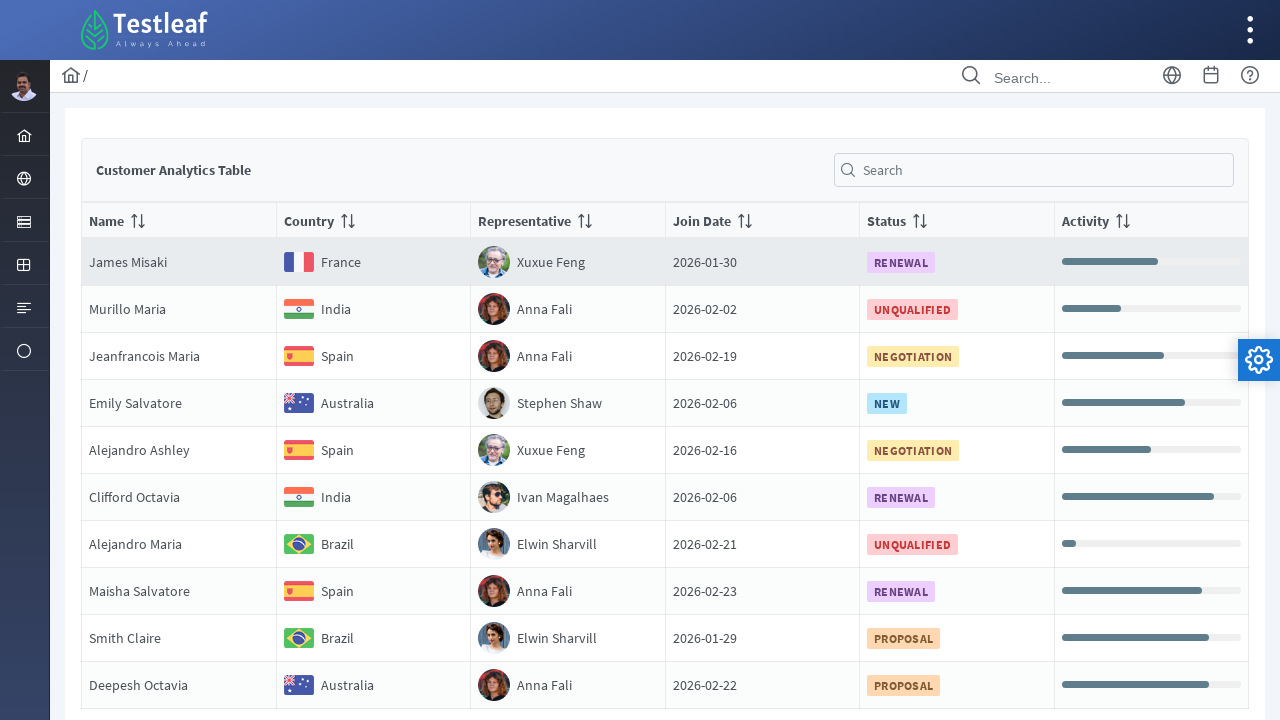

Retrieved text from table cell at row 5, column 4: 'Join Date2026-02-16'
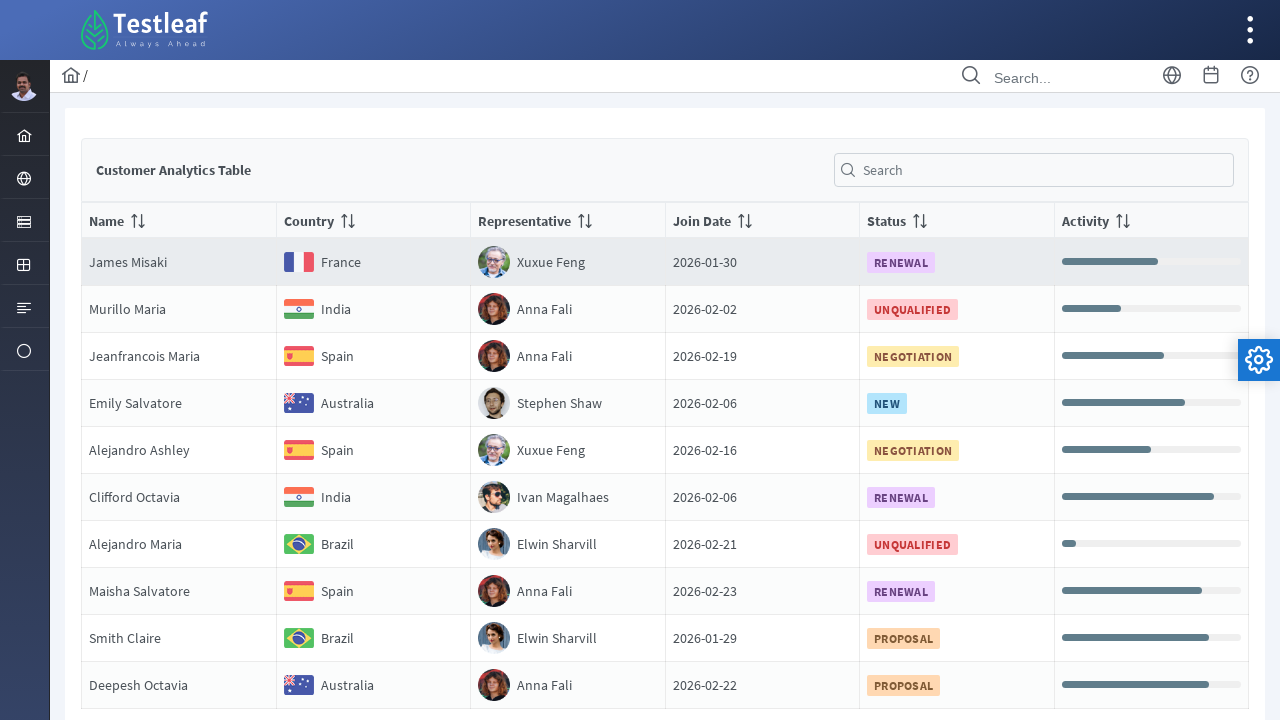

Retrieved text from table cell at row 5, column 5: 'Status
                                NEGOTIATION'
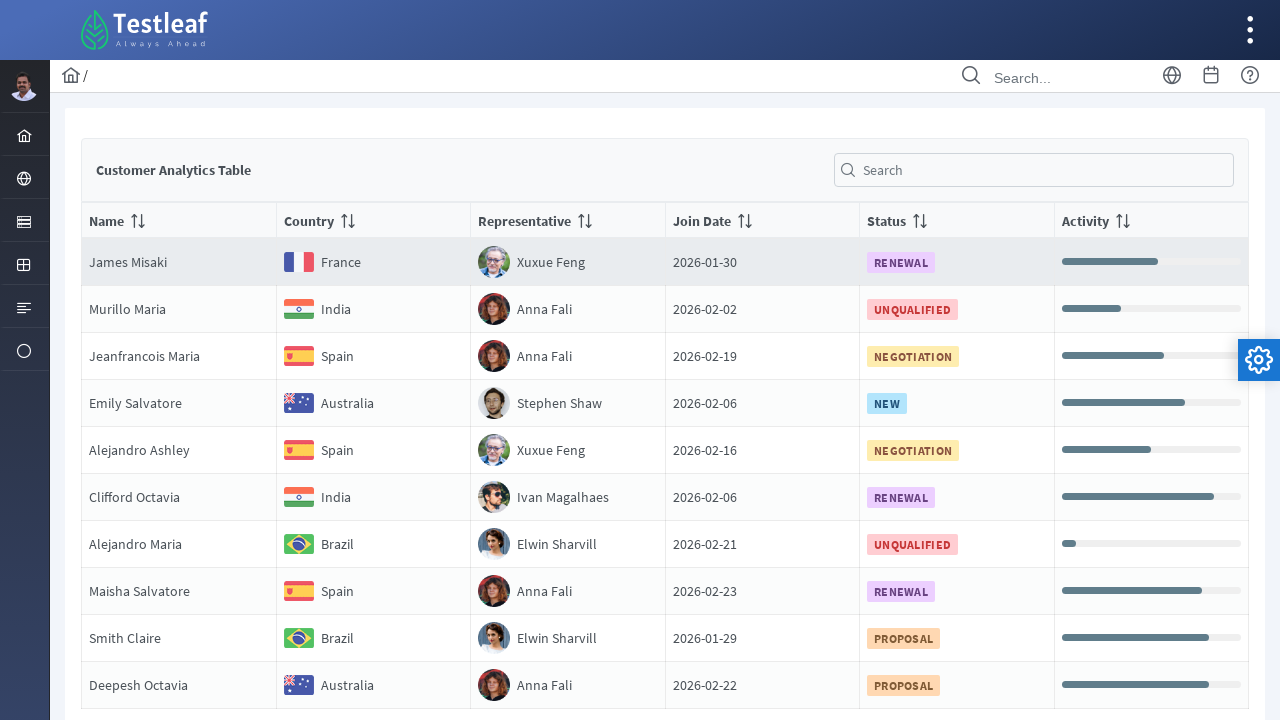

Retrieved text from table cell at row 5, column 6: 'Activity'
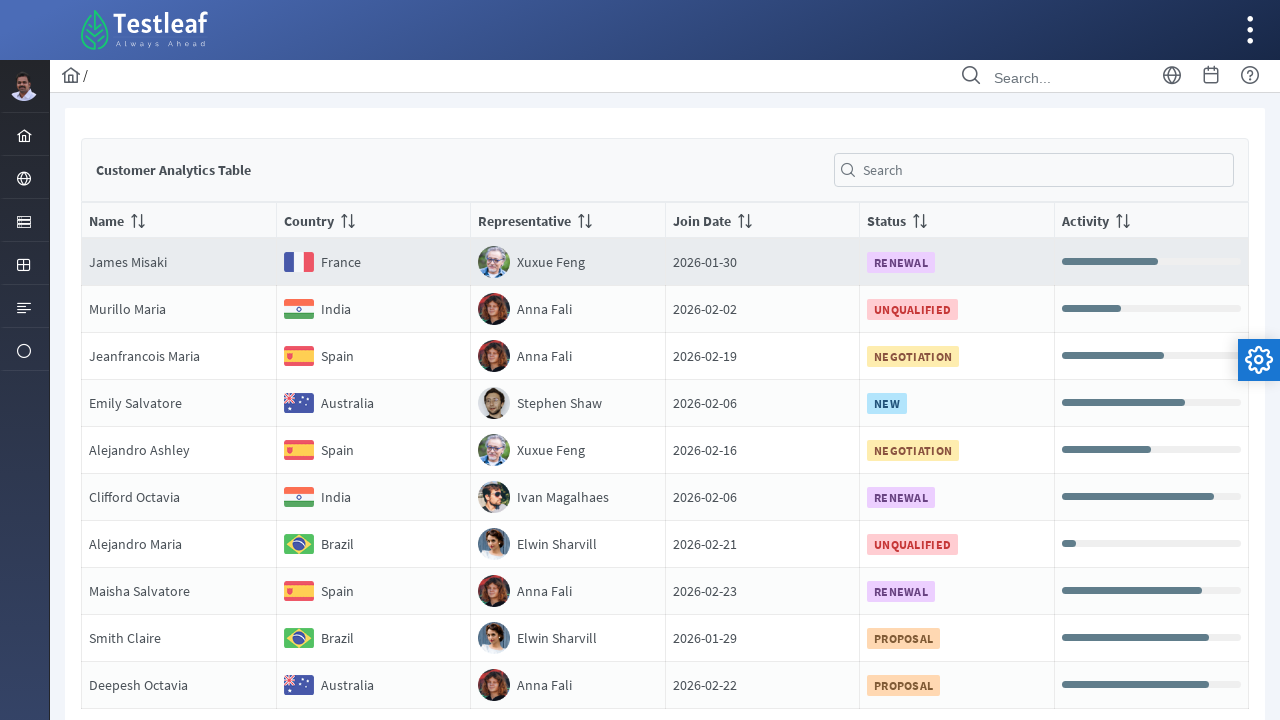

Retrieved text from table cell at row 6, column 1: 'NameClifford Octavia'
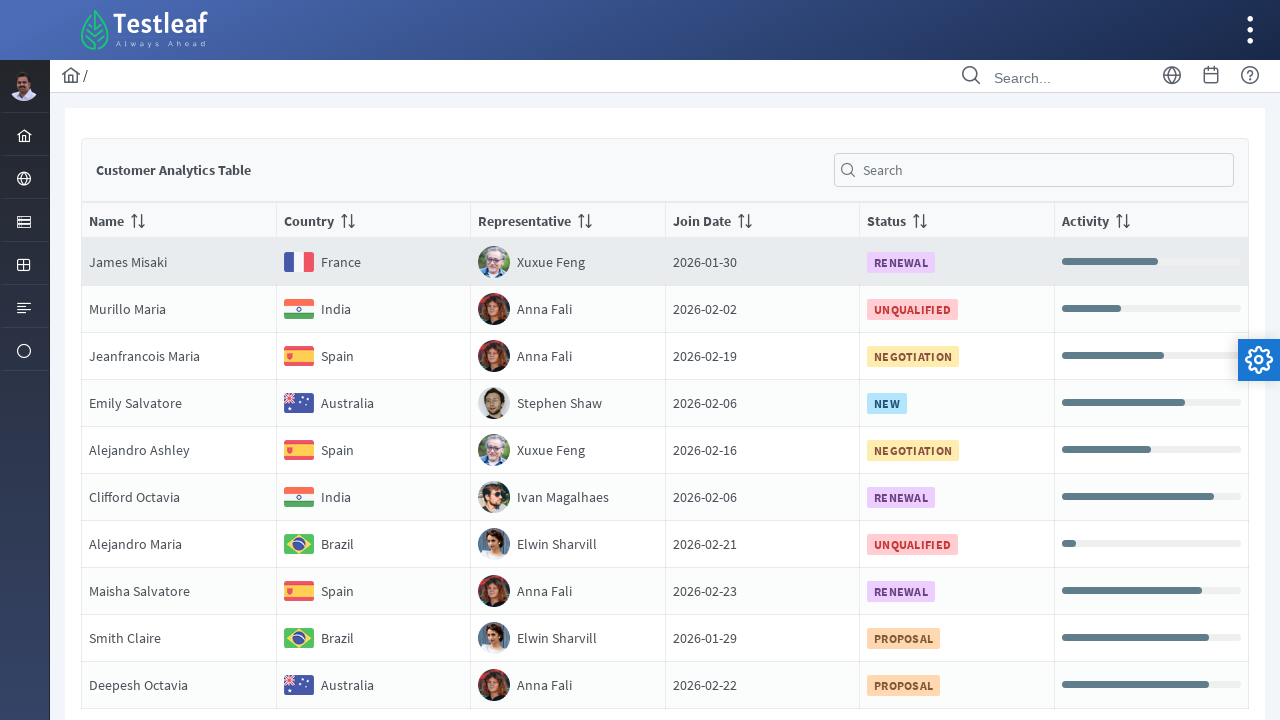

Retrieved text from table cell at row 6, column 2: 'Country
                                India'
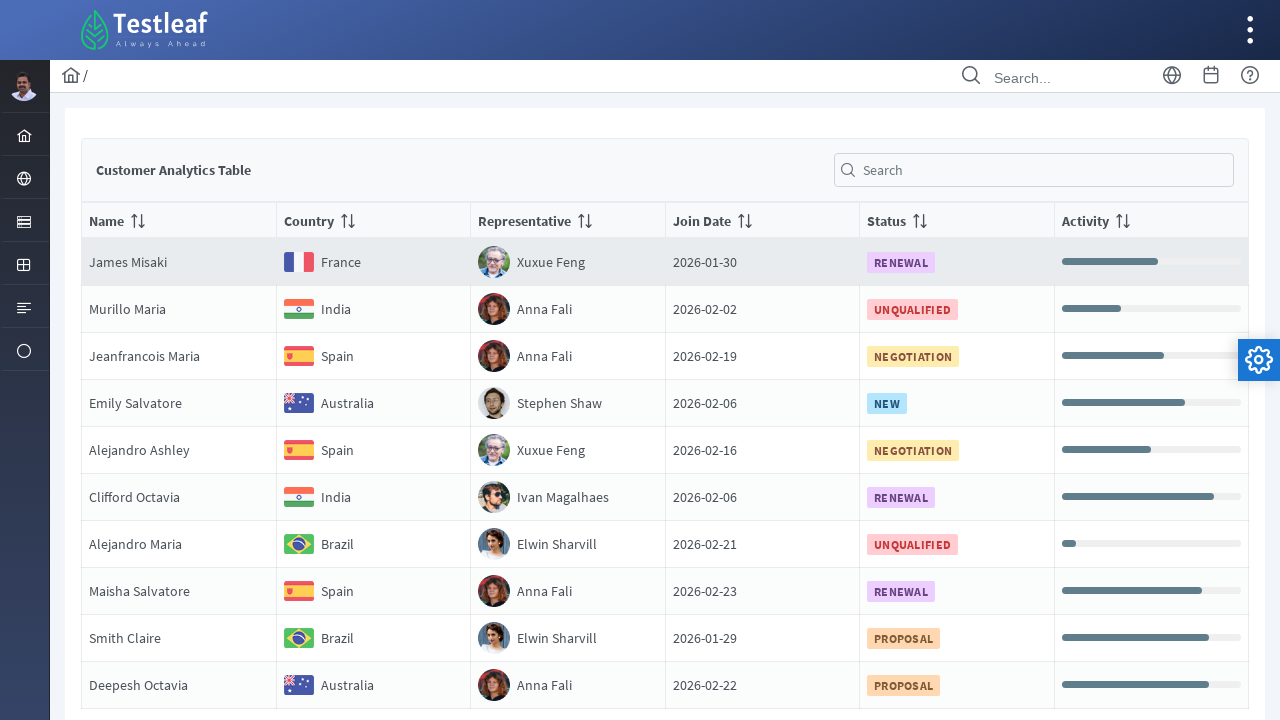

Retrieved text from table cell at row 6, column 3: 'RepresentativeIvan Magalhaes'
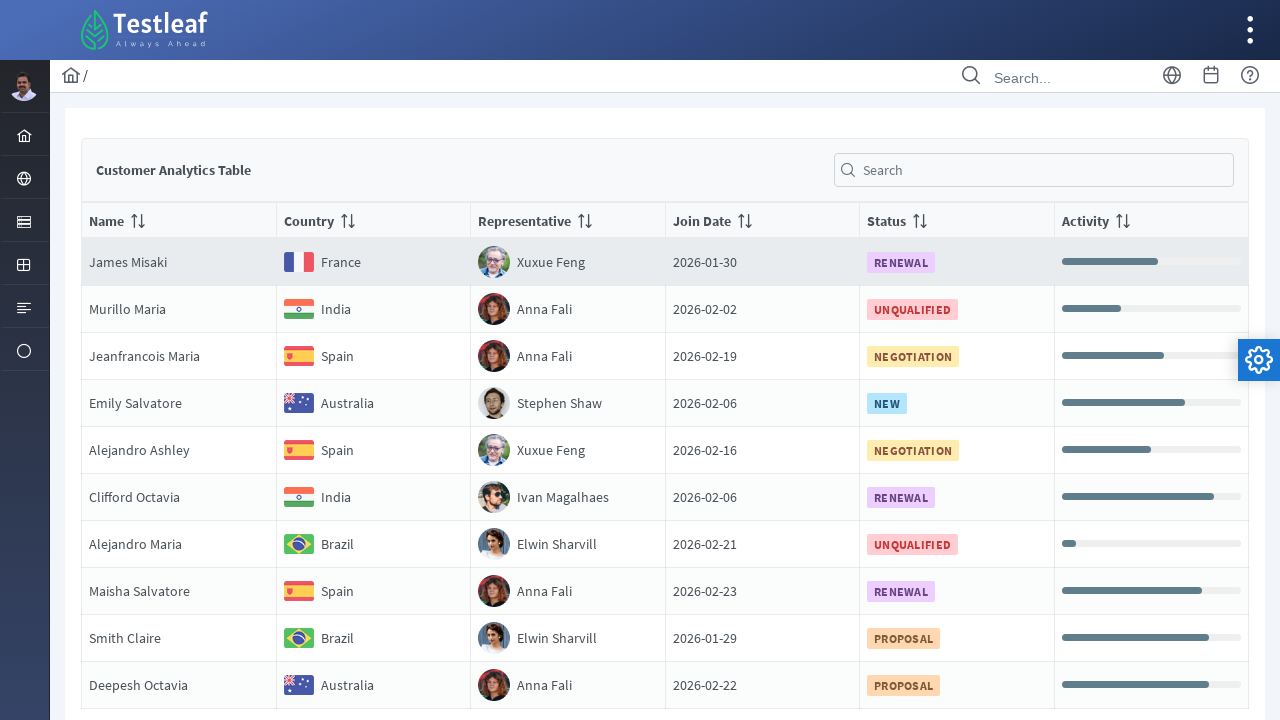

Retrieved text from table cell at row 6, column 4: 'Join Date2026-02-06'
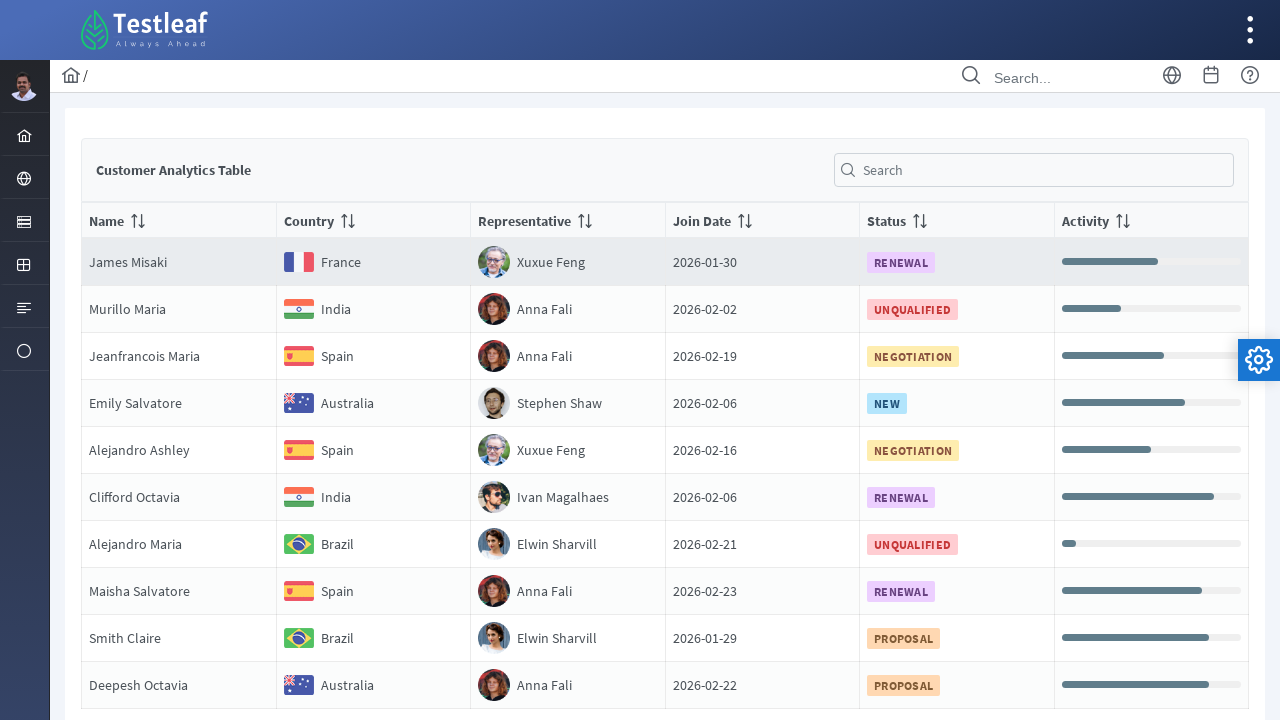

Retrieved text from table cell at row 6, column 5: 'Status
                                RENEWAL'
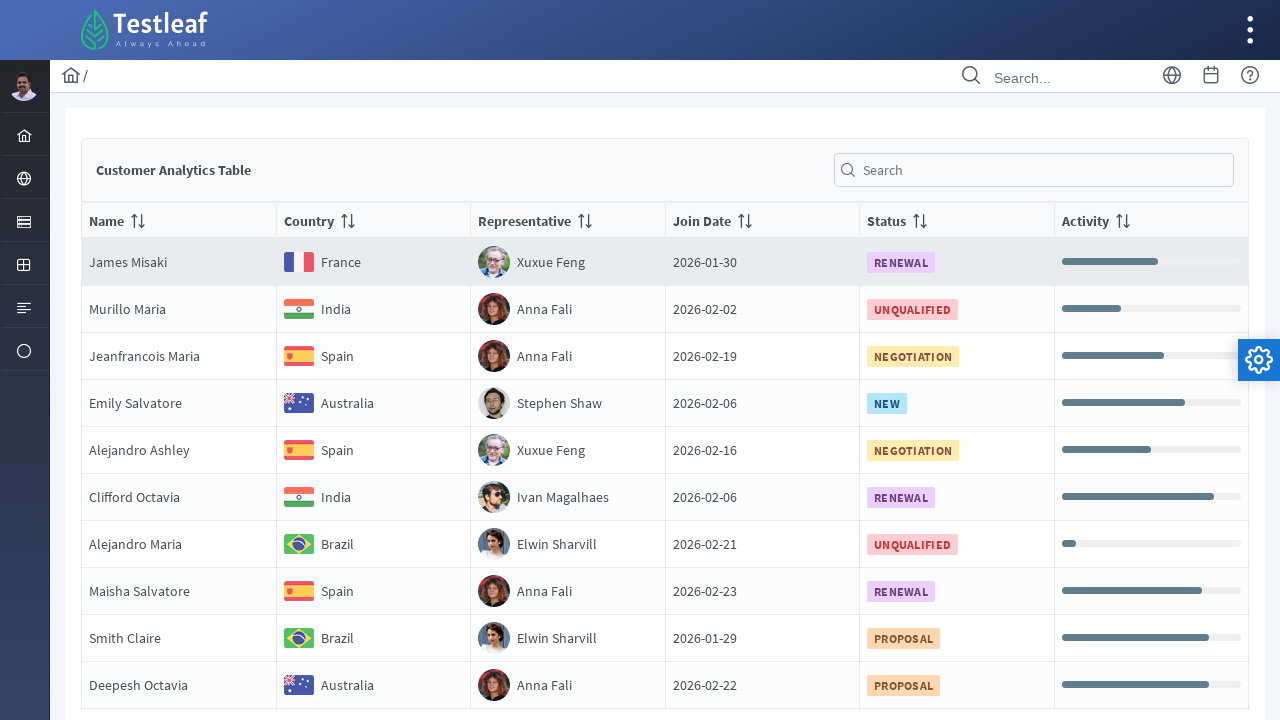

Retrieved text from table cell at row 6, column 6: 'Activity'
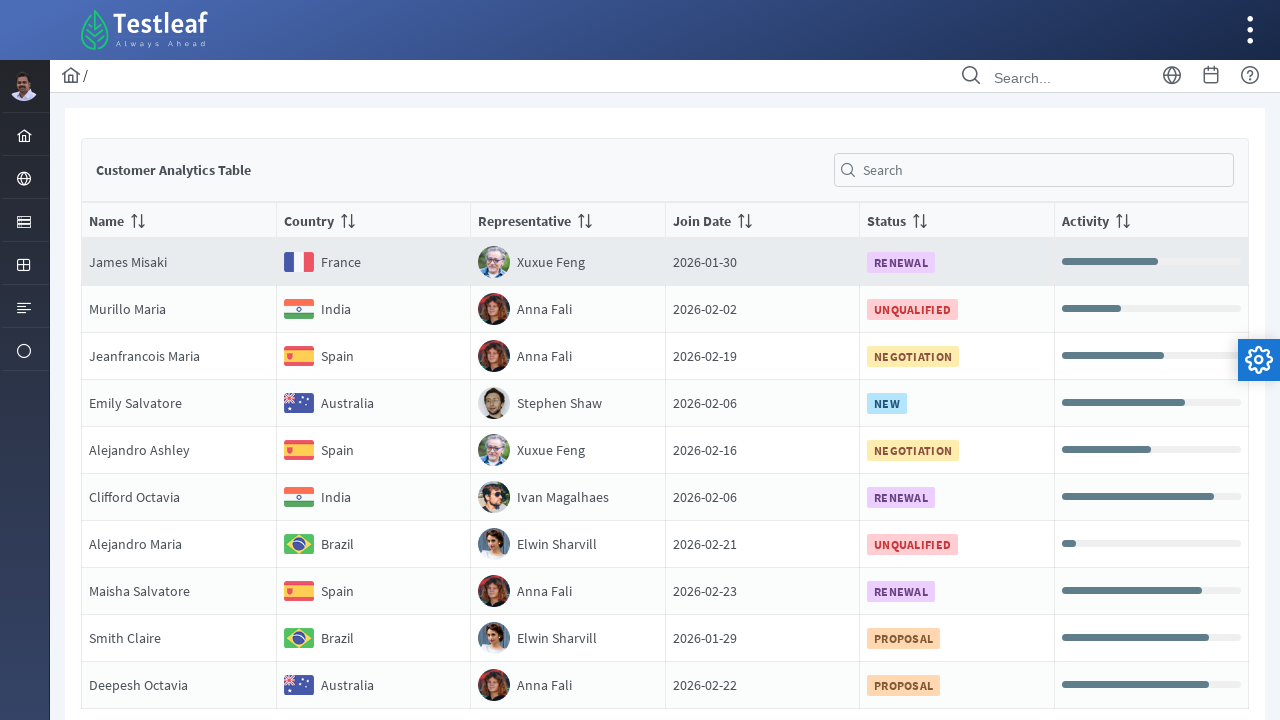

Retrieved text from table cell at row 7, column 1: 'NameAlejandro Maria'
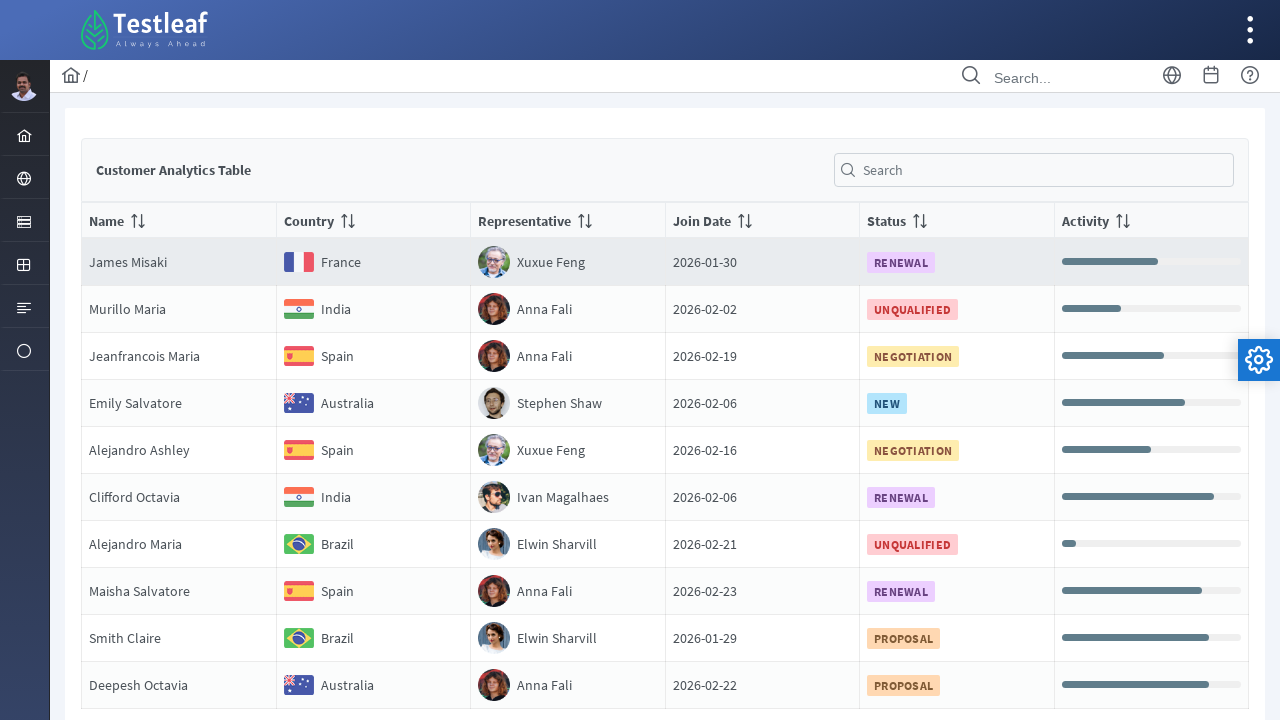

Retrieved text from table cell at row 7, column 2: 'Country
                                Brazil'
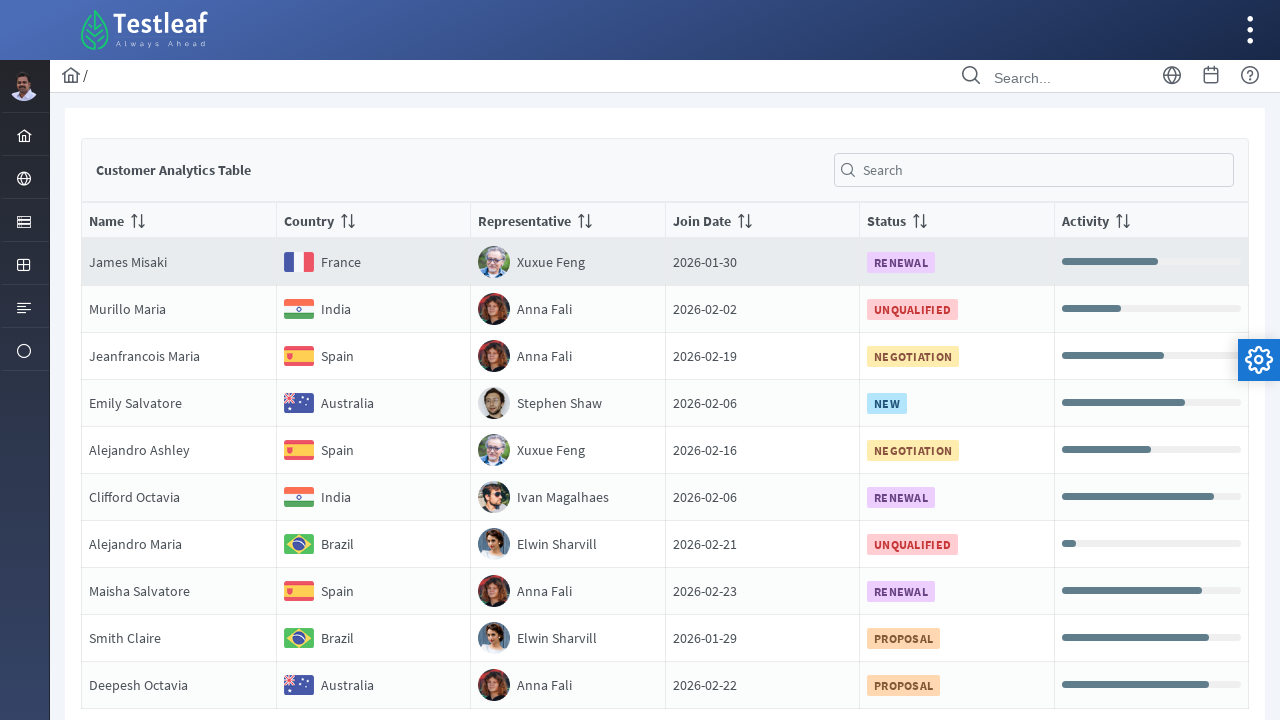

Retrieved text from table cell at row 7, column 3: 'RepresentativeElwin Sharvill'
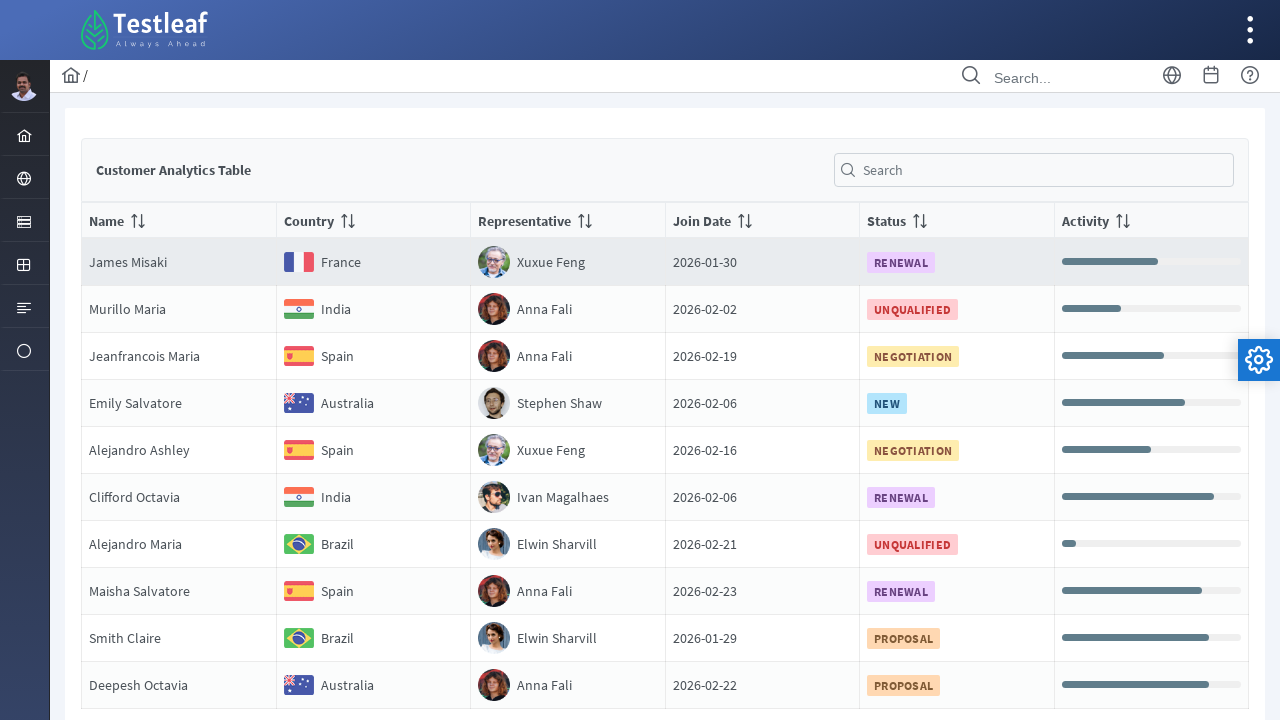

Retrieved text from table cell at row 7, column 4: 'Join Date2026-02-21'
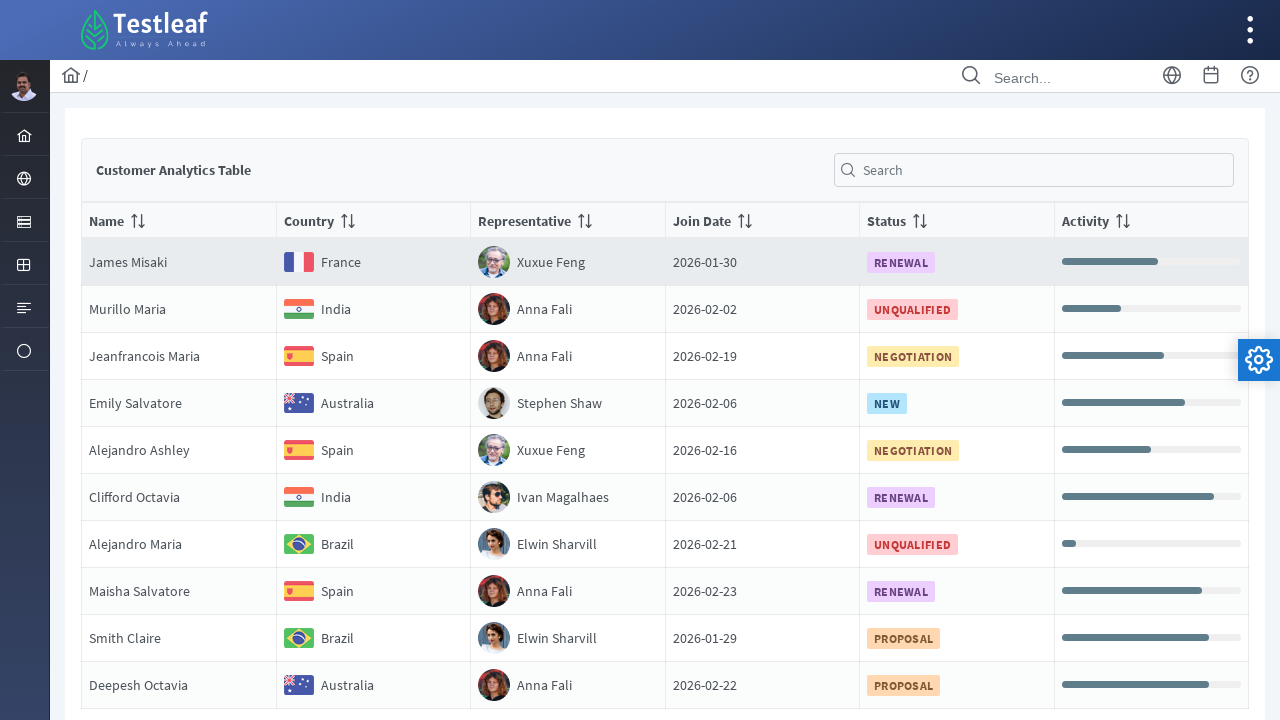

Retrieved text from table cell at row 7, column 5: 'Status
                                UNQUALIFIED'
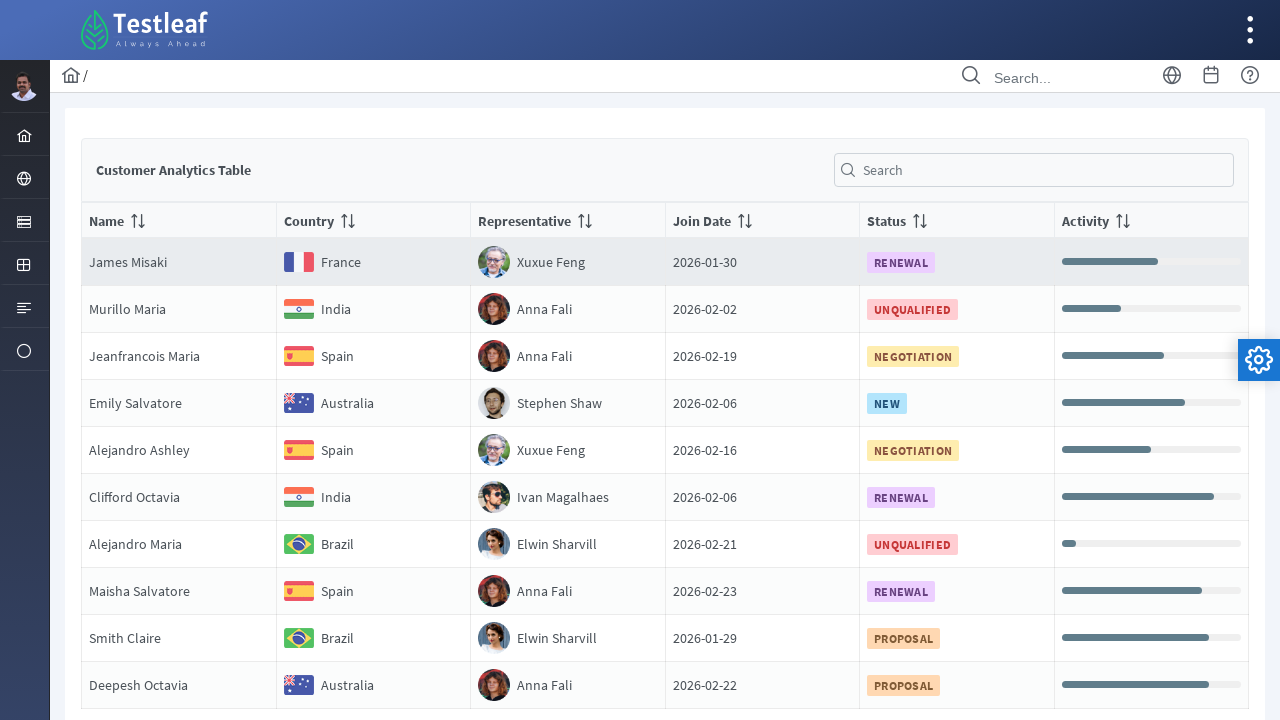

Retrieved text from table cell at row 7, column 6: 'Activity'
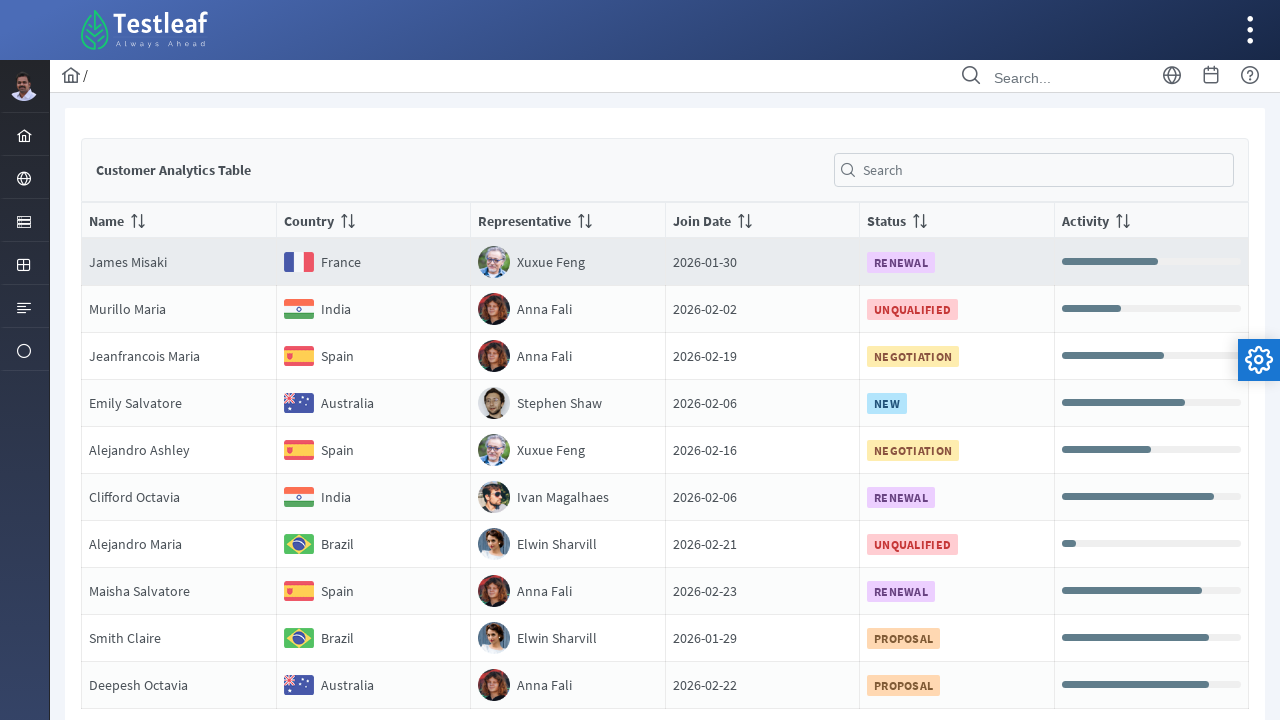

Retrieved text from table cell at row 8, column 1: 'NameMaisha Salvatore'
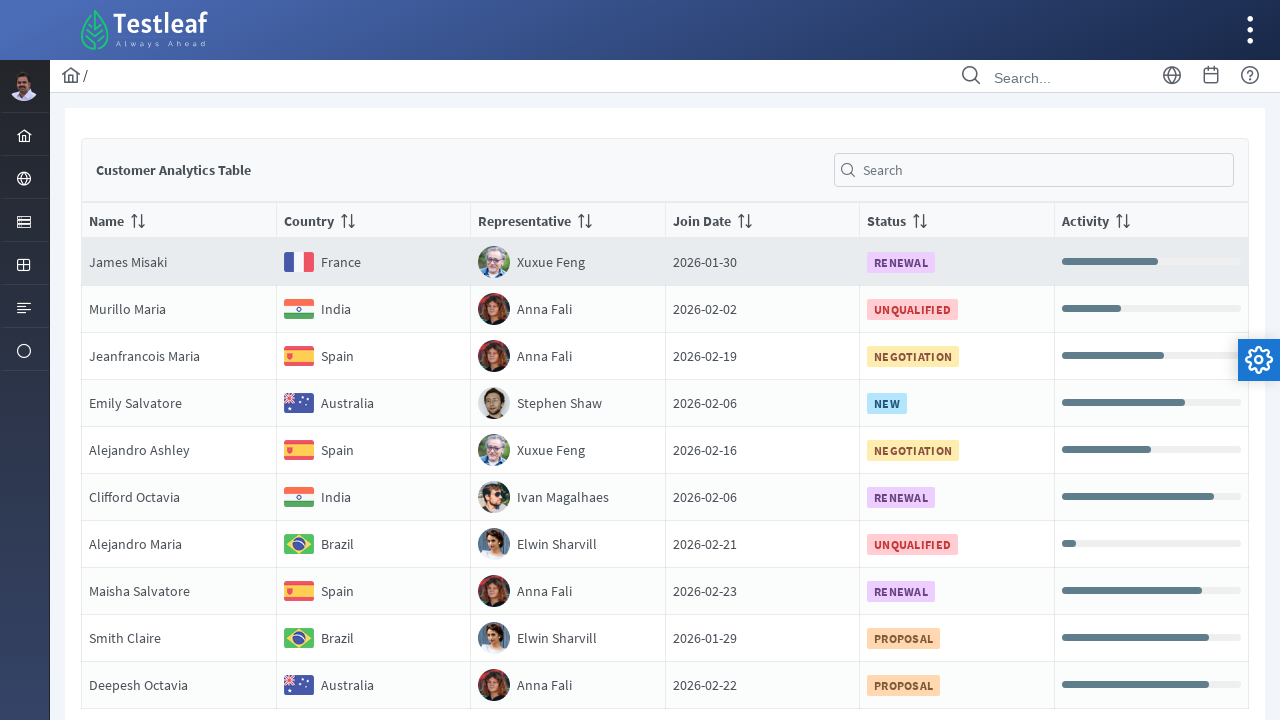

Retrieved text from table cell at row 8, column 2: 'Country
                                Spain'
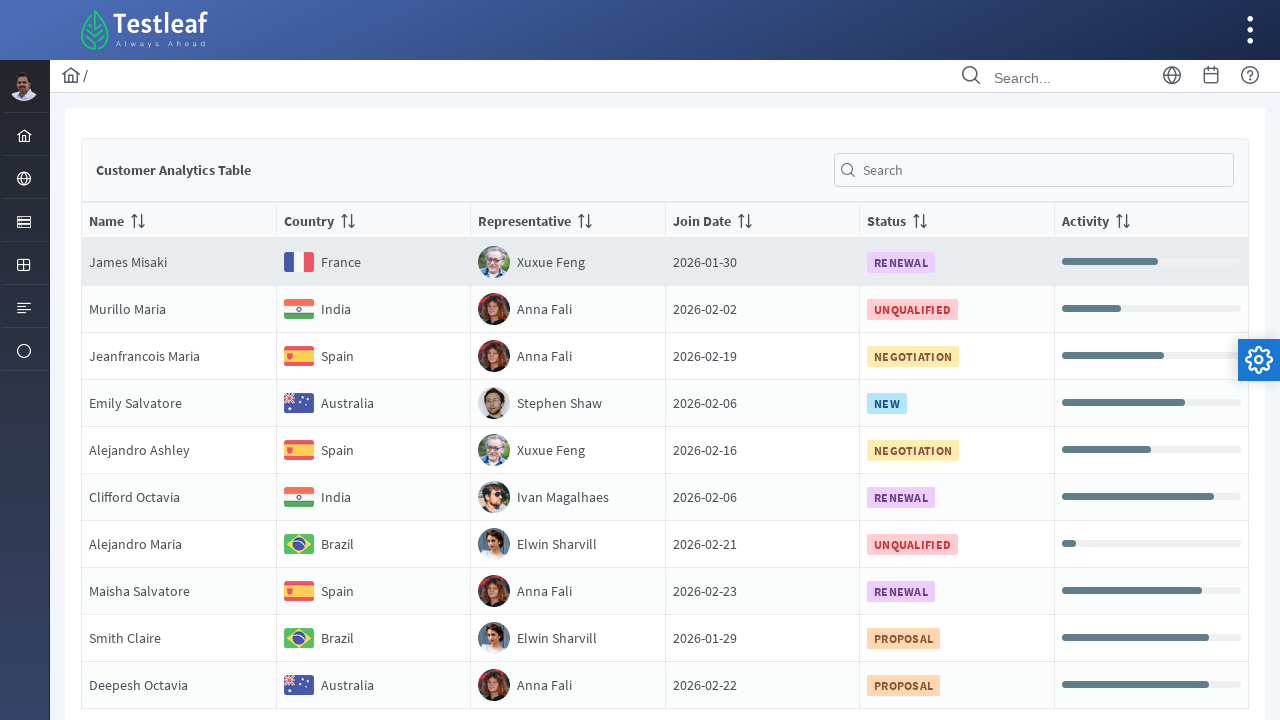

Retrieved text from table cell at row 8, column 3: 'RepresentativeAnna Fali'
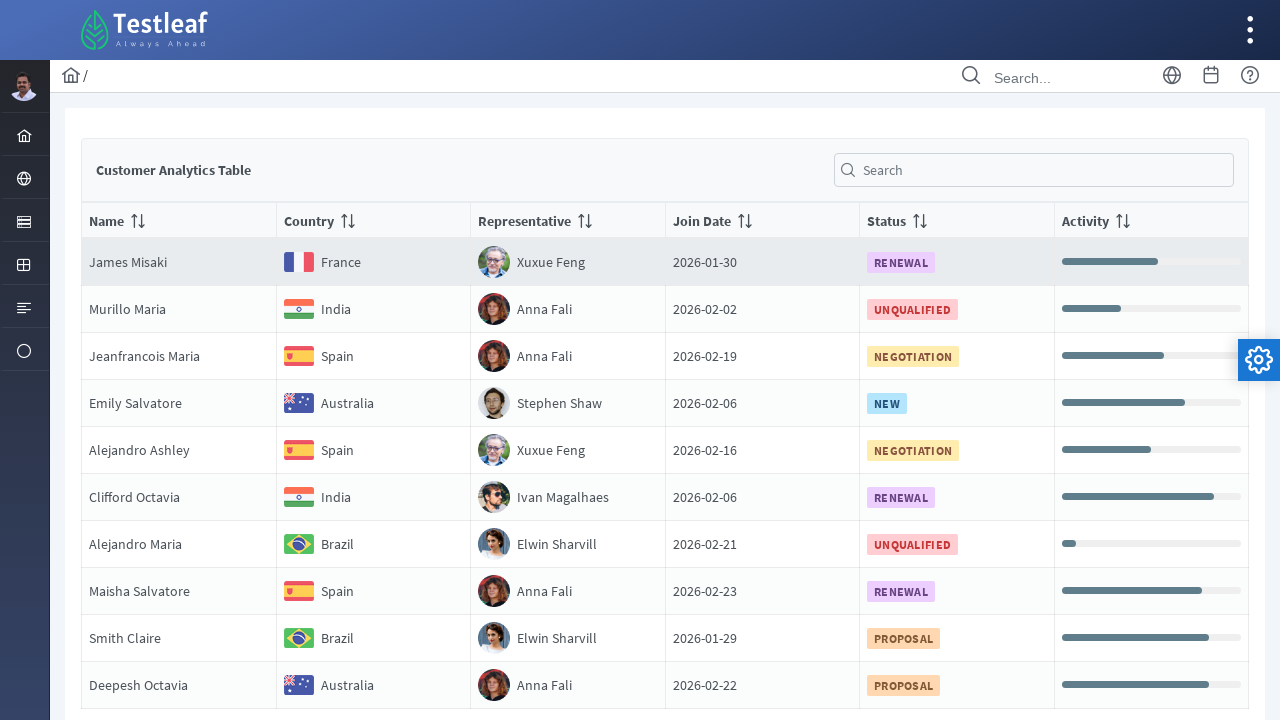

Retrieved text from table cell at row 8, column 4: 'Join Date2026-02-23'
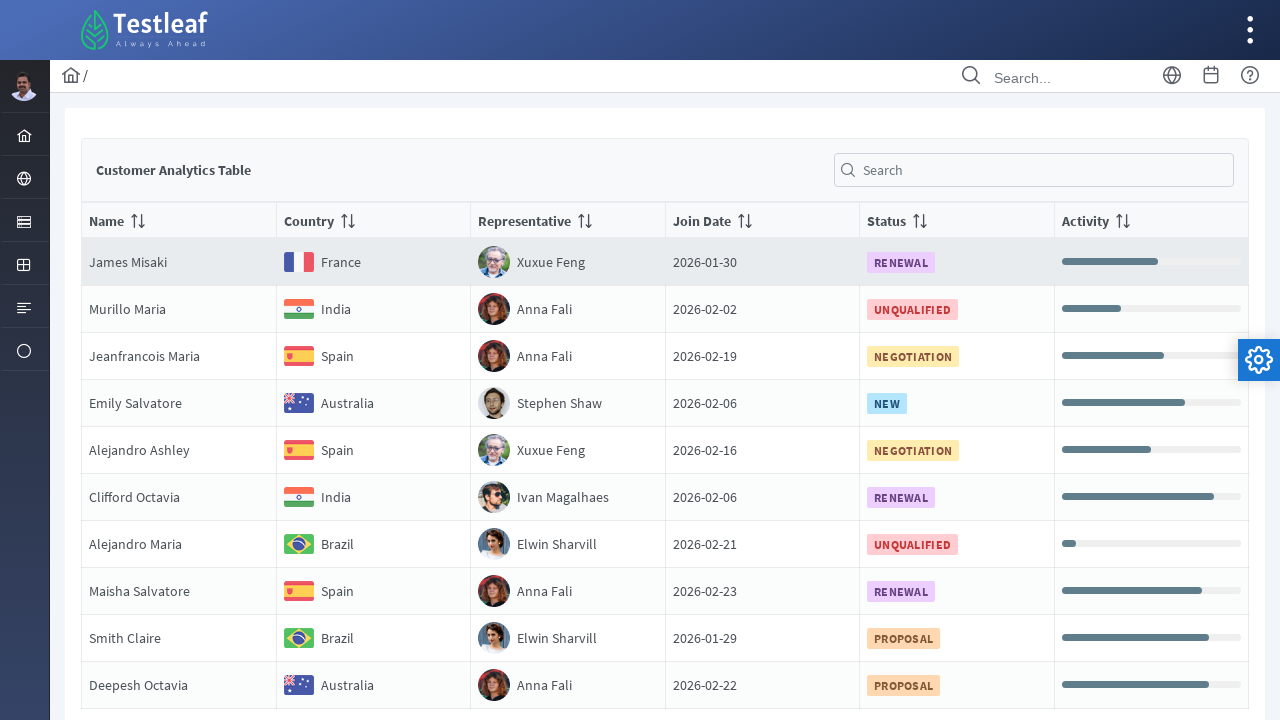

Retrieved text from table cell at row 8, column 5: 'Status
                                RENEWAL'
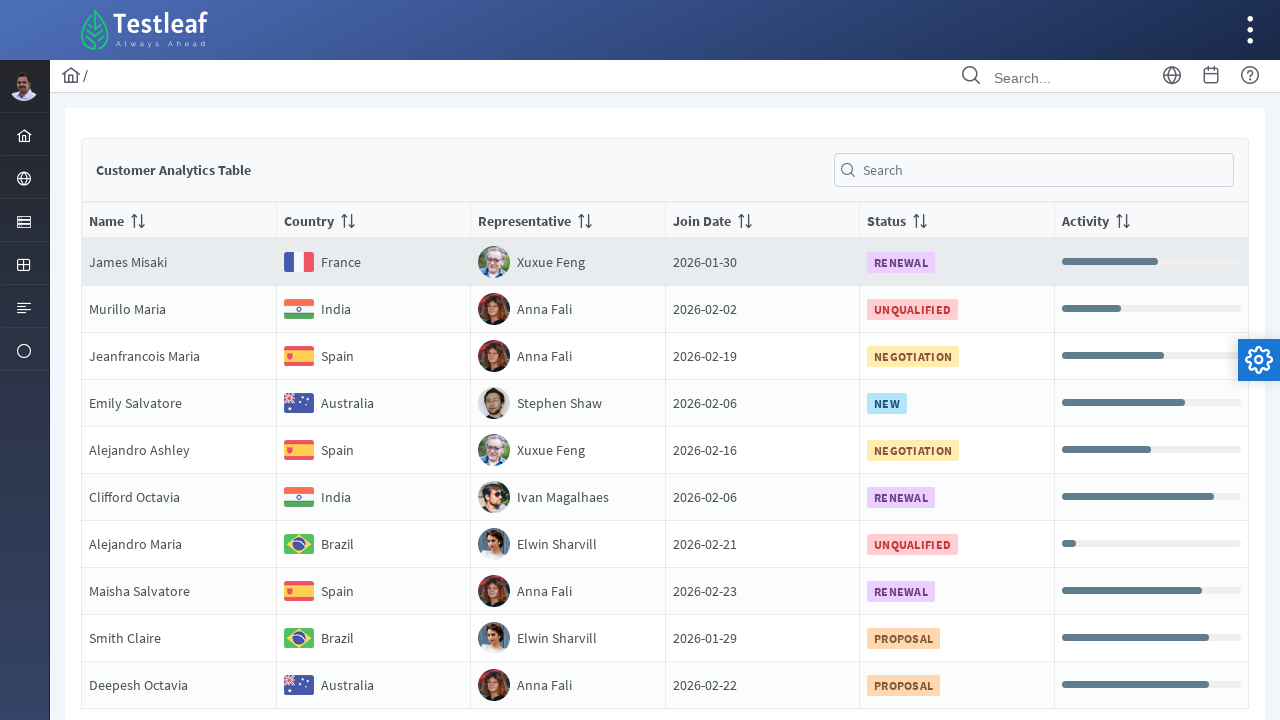

Retrieved text from table cell at row 8, column 6: 'Activity'
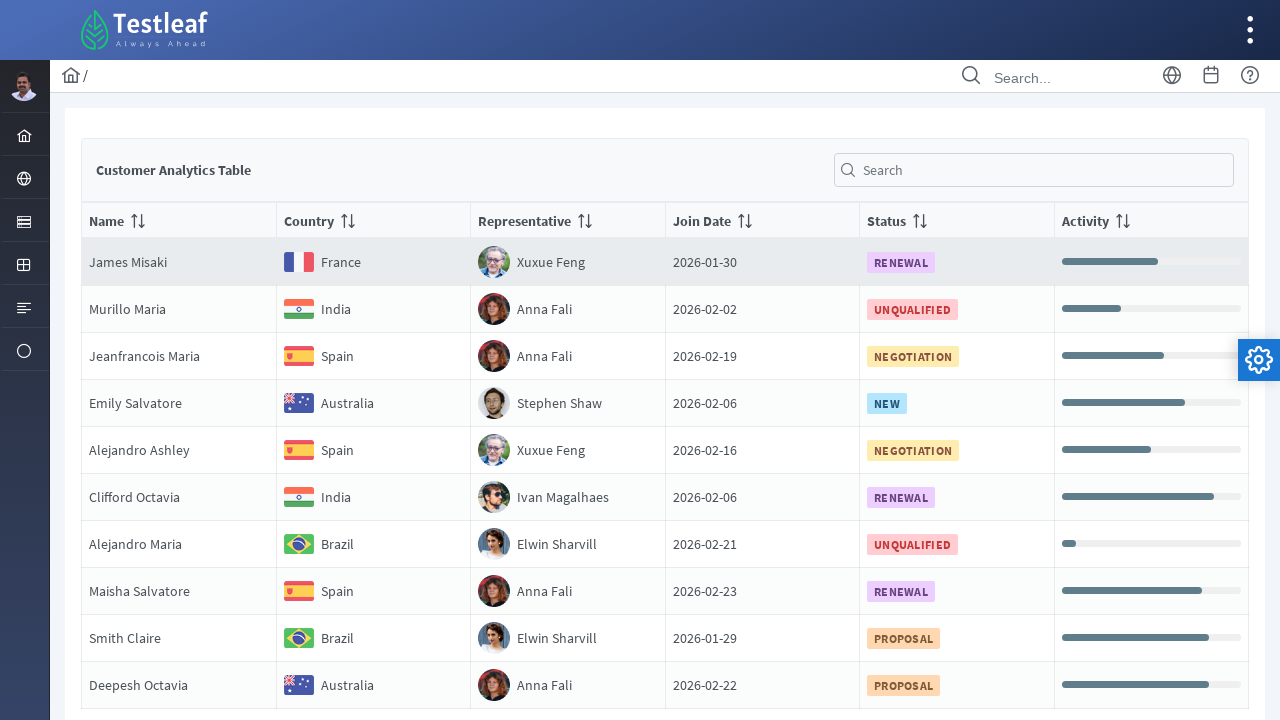

Retrieved text from table cell at row 9, column 1: 'NameSmith Claire'
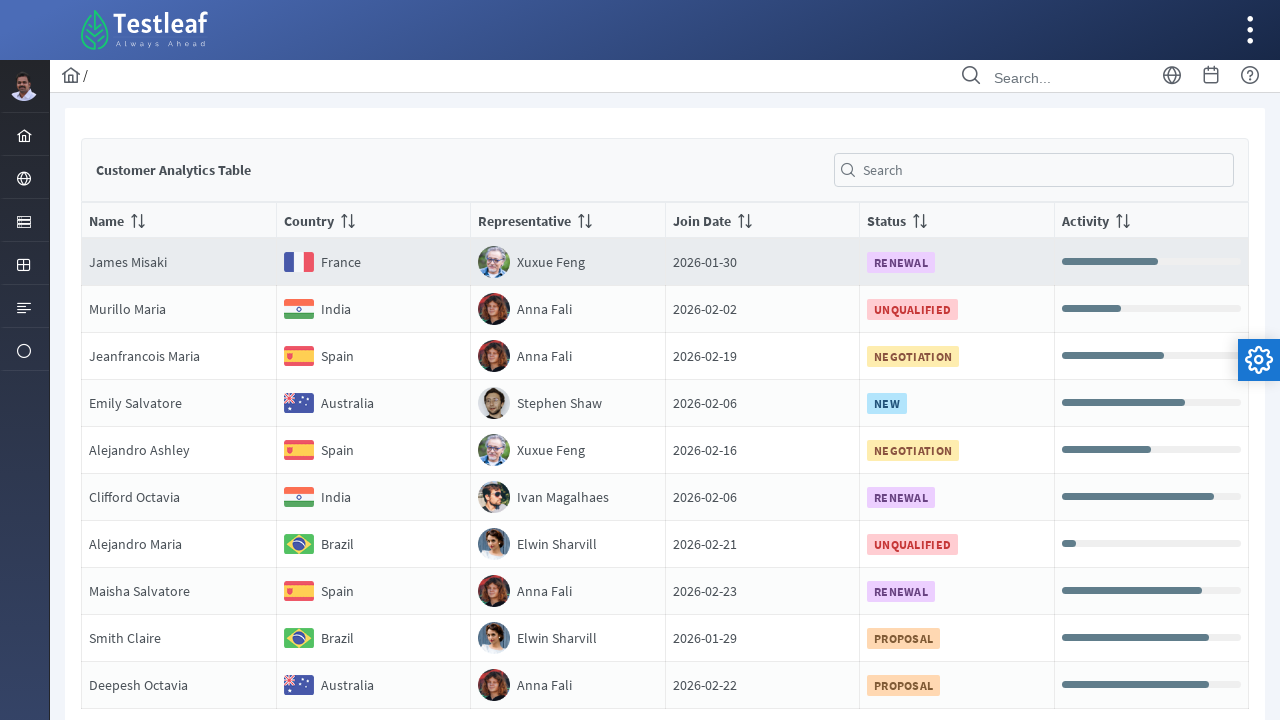

Retrieved text from table cell at row 9, column 2: 'Country
                                Brazil'
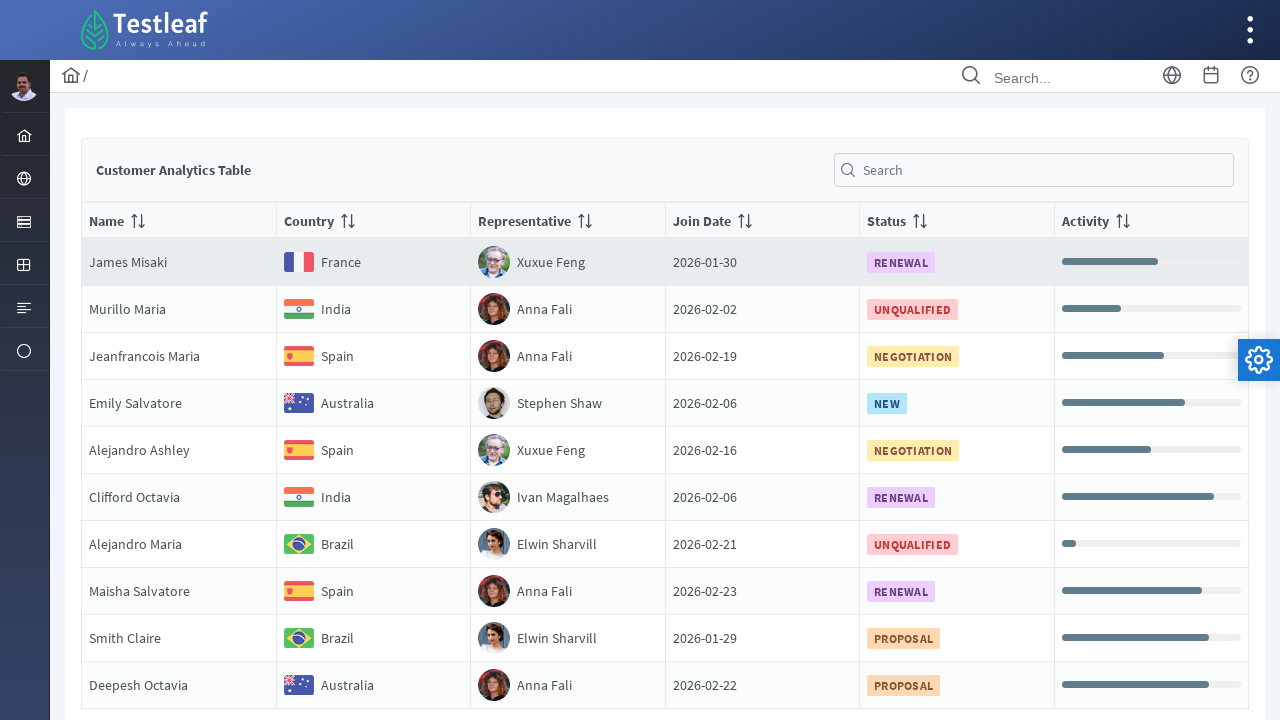

Retrieved text from table cell at row 9, column 3: 'RepresentativeElwin Sharvill'
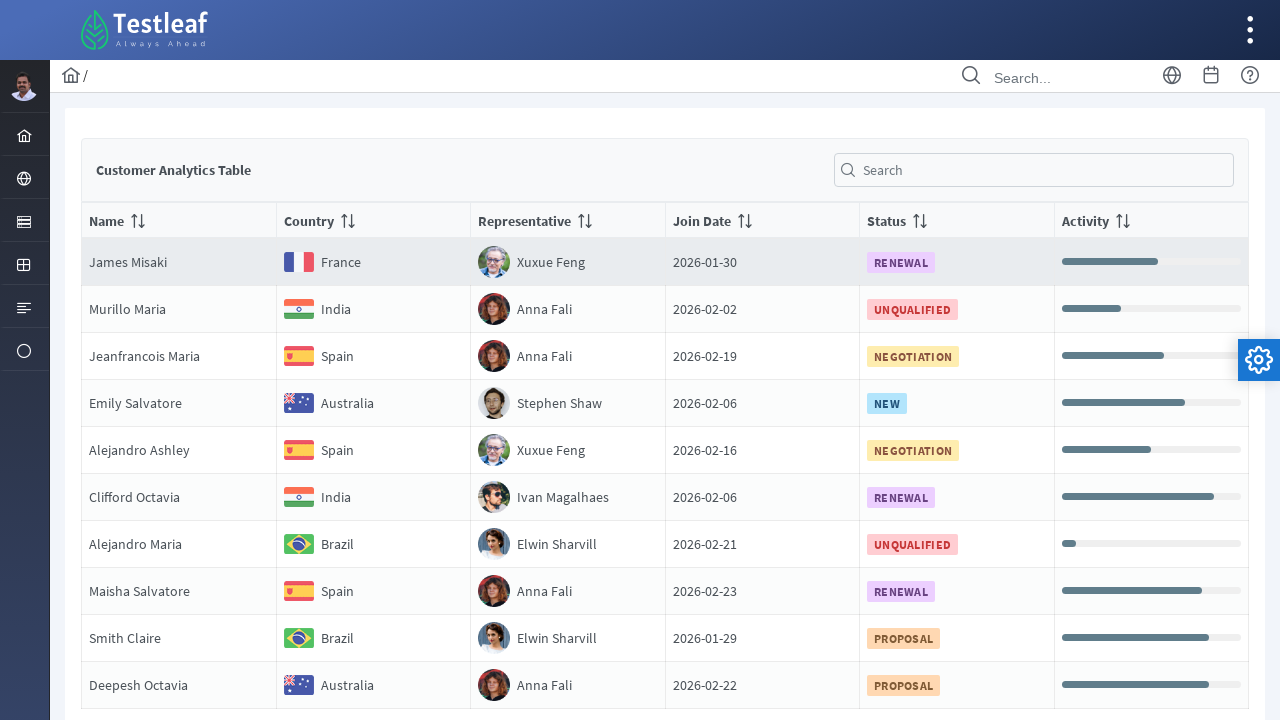

Retrieved text from table cell at row 9, column 4: 'Join Date2026-01-29'
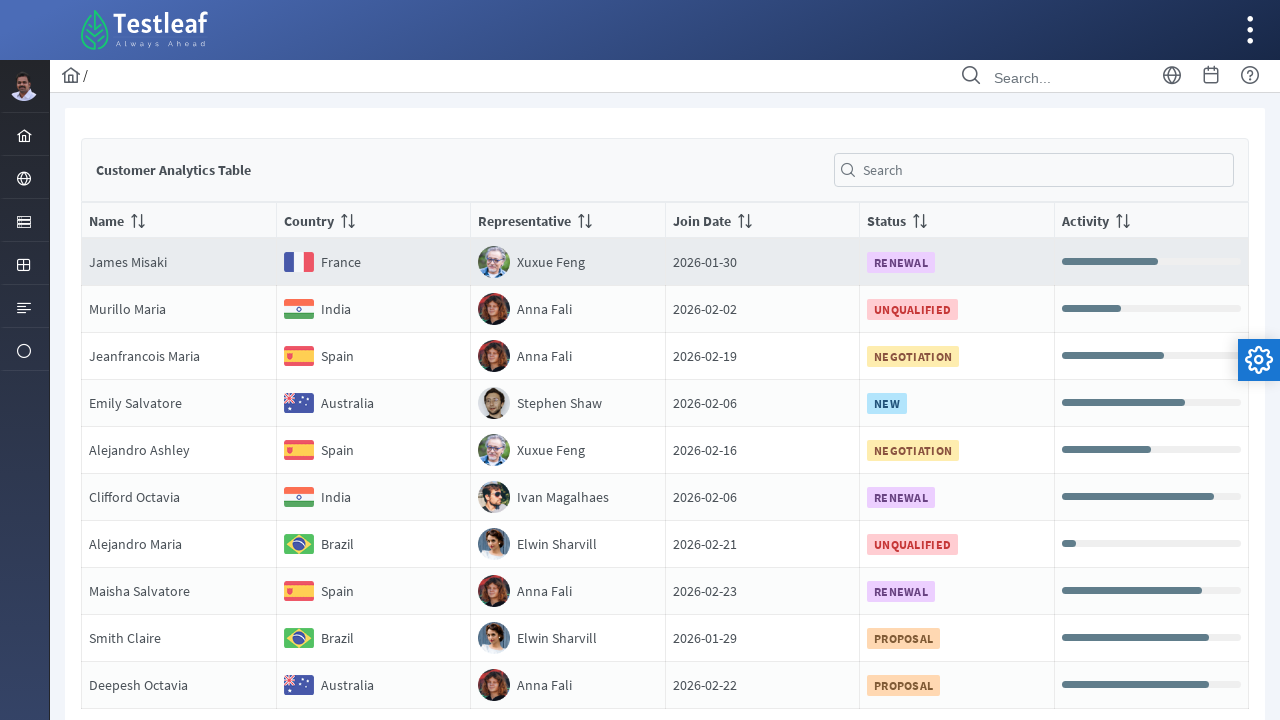

Retrieved text from table cell at row 9, column 5: 'Status
                                PROPOSAL'
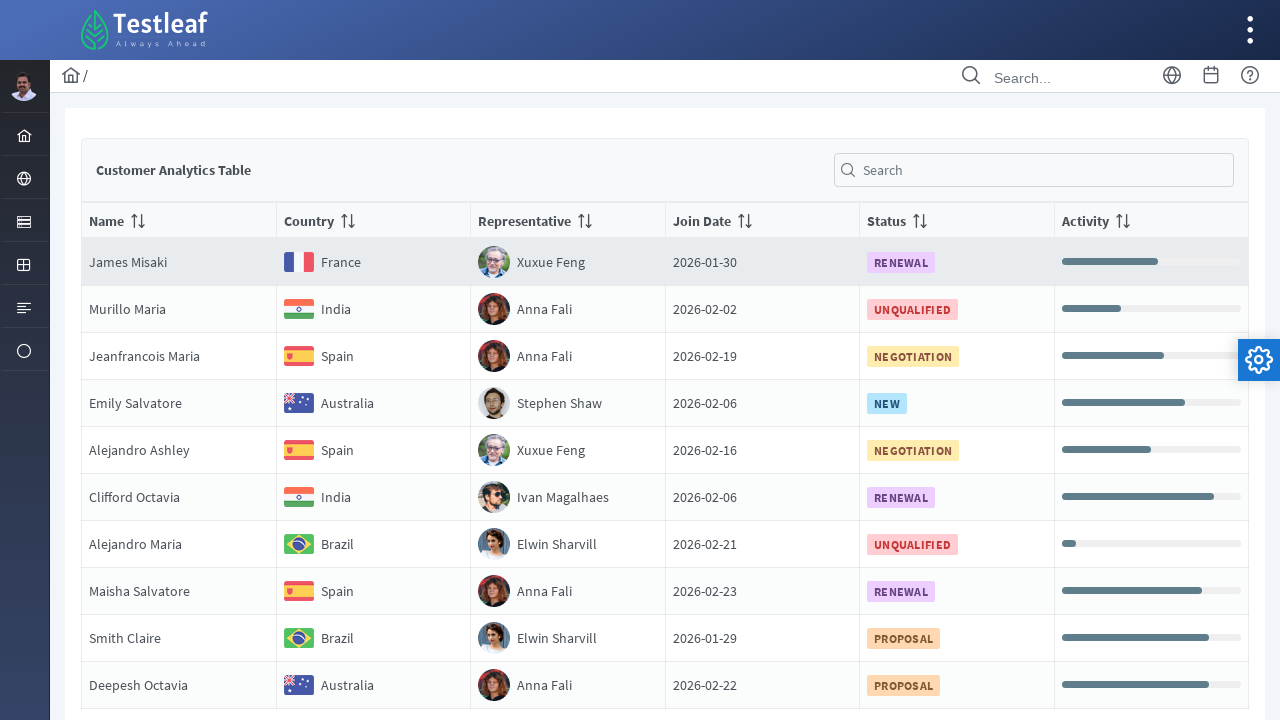

Retrieved text from table cell at row 9, column 6: 'Activity'
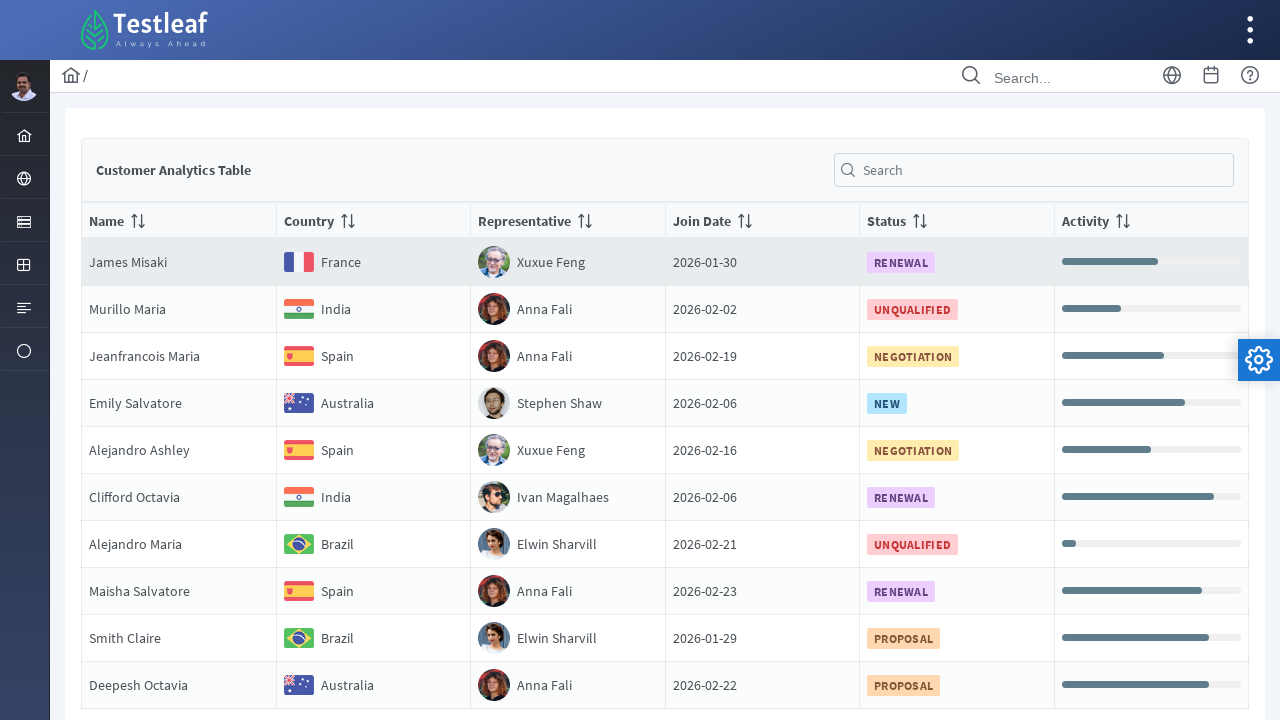

Retrieved text from table cell at row 10, column 1: 'NameDeepesh Octavia'
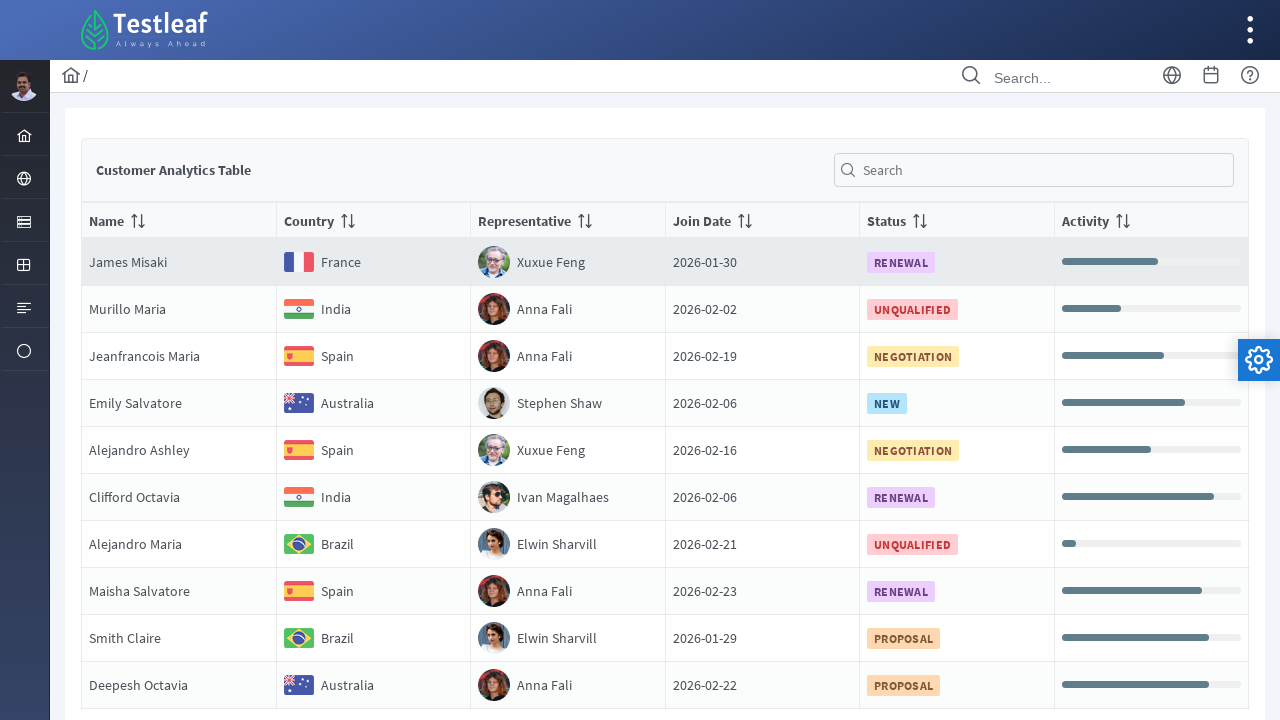

Retrieved text from table cell at row 10, column 2: 'Country
                                Australia'
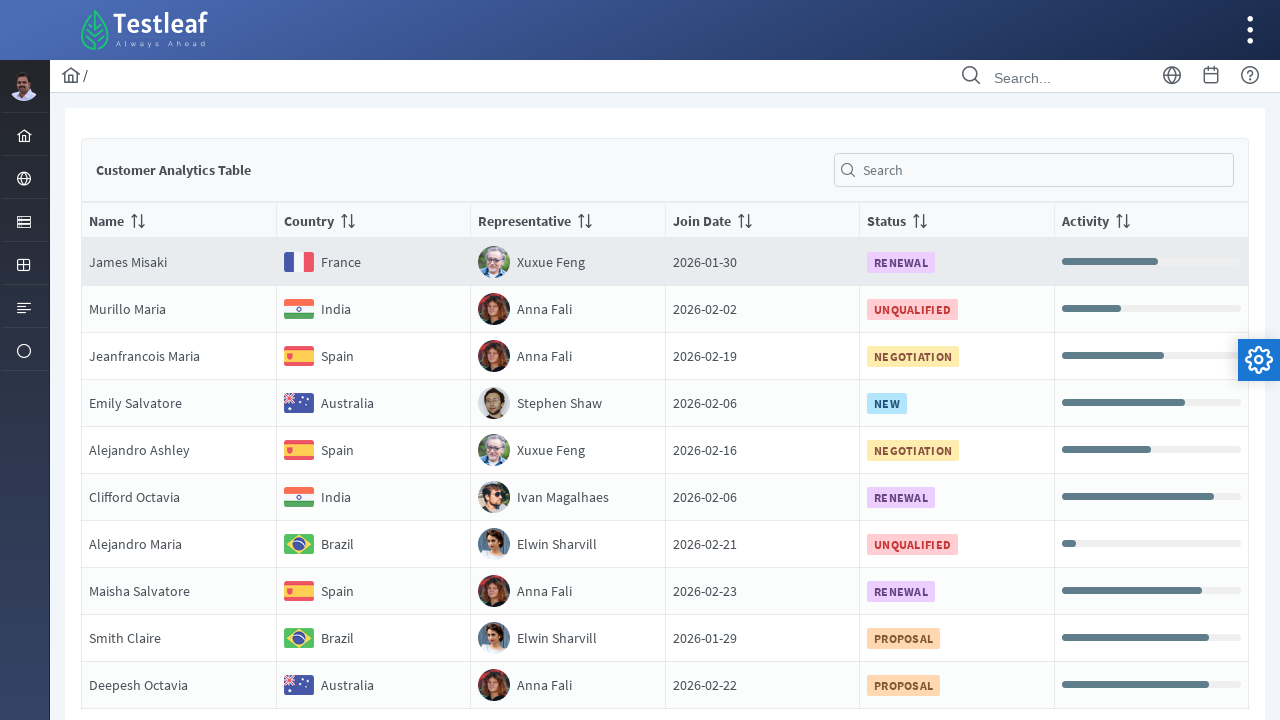

Retrieved text from table cell at row 10, column 3: 'RepresentativeAnna Fali'
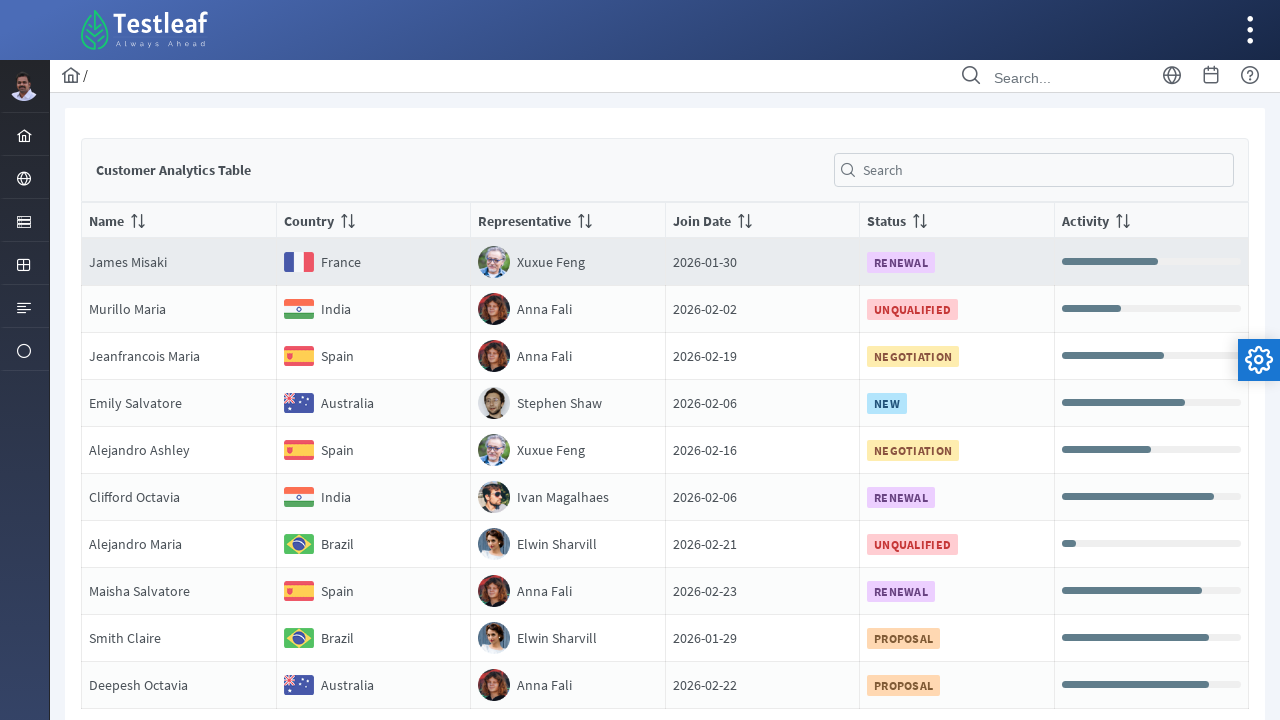

Retrieved text from table cell at row 10, column 4: 'Join Date2026-02-22'
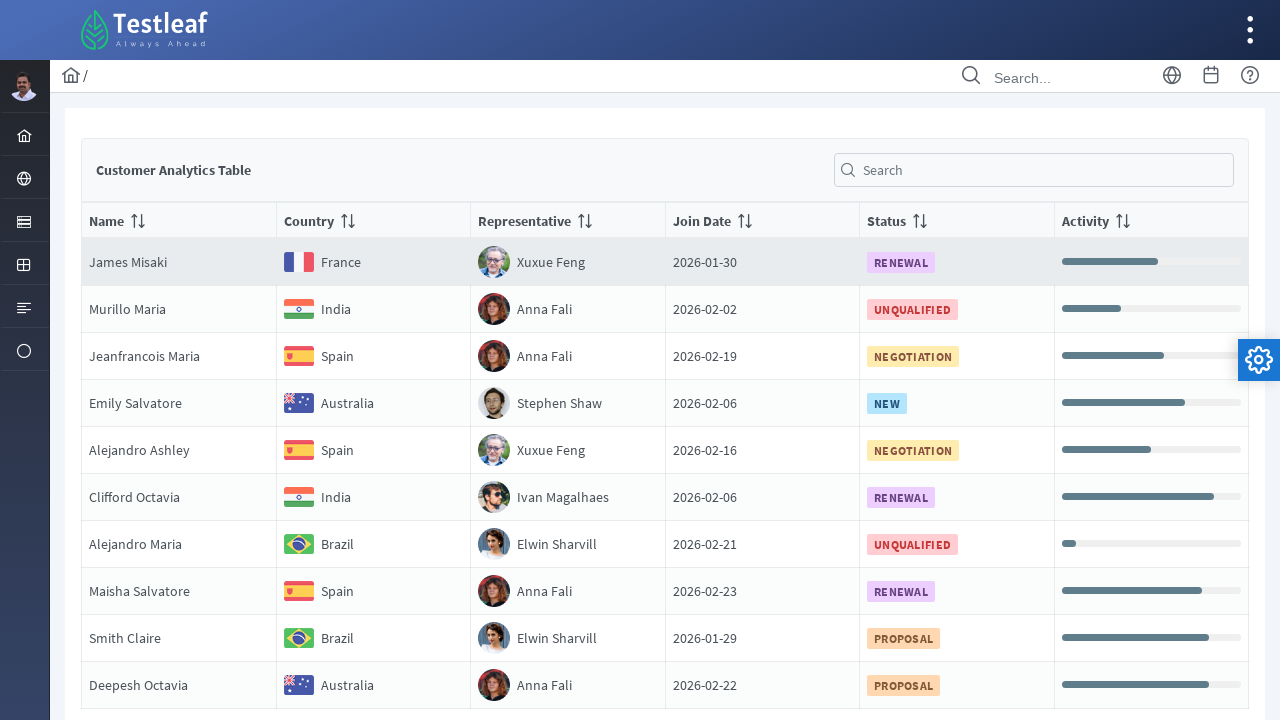

Retrieved text from table cell at row 10, column 5: 'Status
                                PROPOSAL'
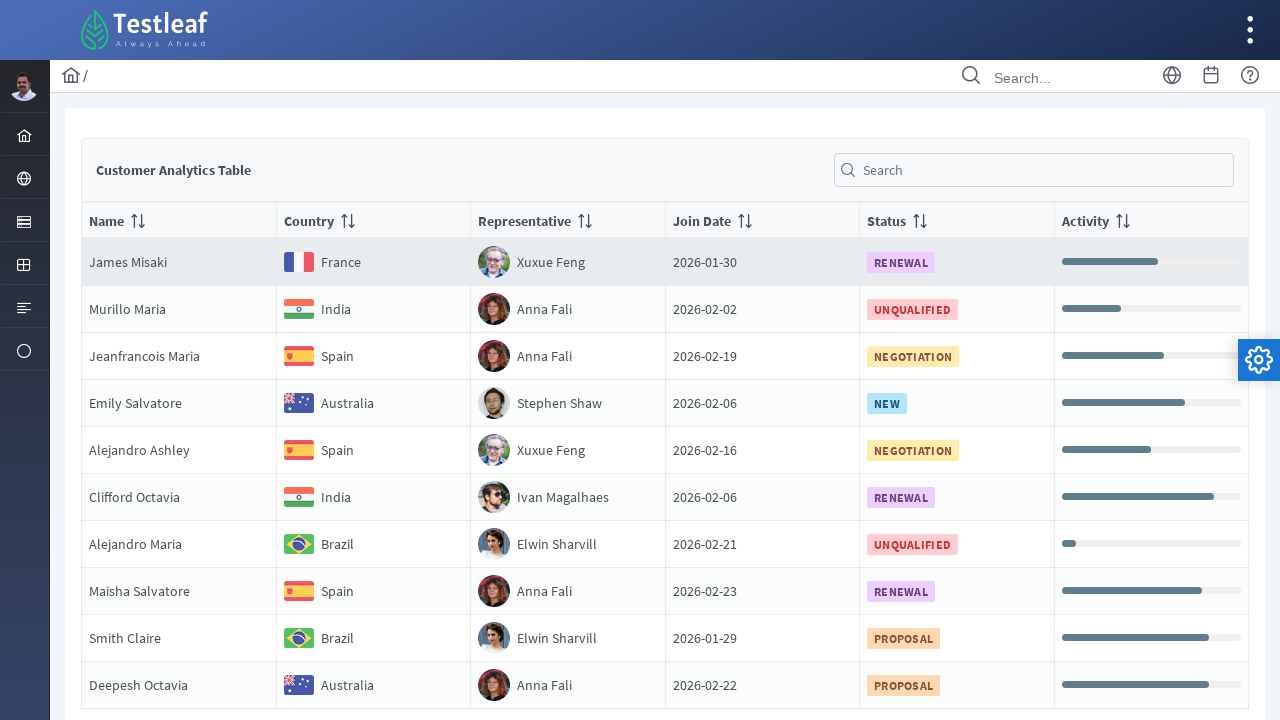

Retrieved text from table cell at row 10, column 6: 'Activity'
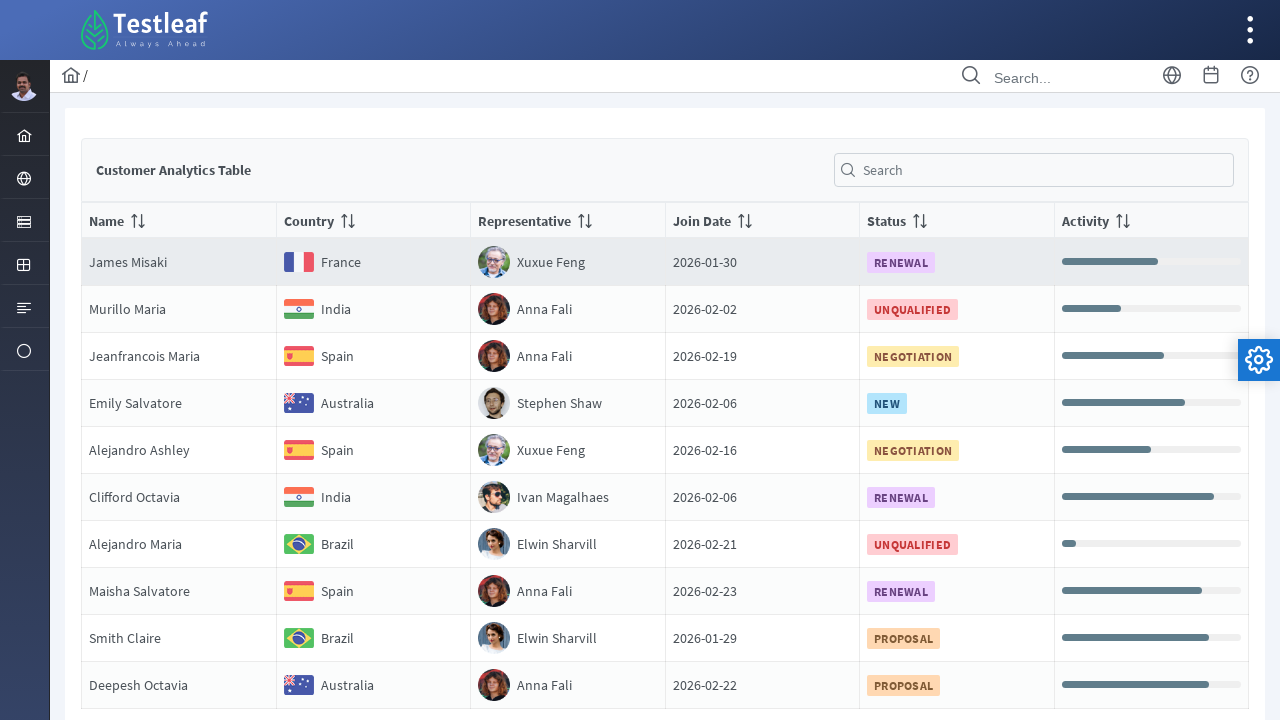

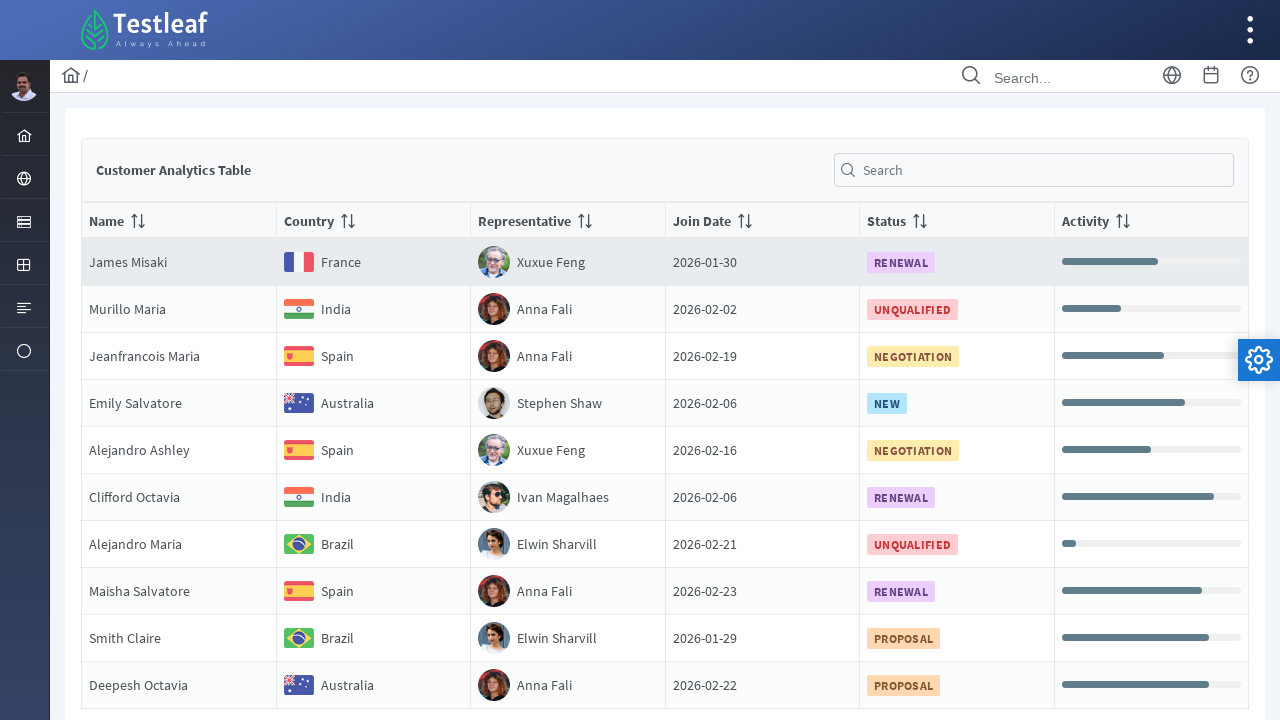